Automates playing a Pikachu matching game by entering a player name, starting the game, finding and clicking matching number pairs until all pairs are matched, and verifying the victory dialog appears.

Starting URL: https://material.playwrightvn.com/games/002-pikachu.html

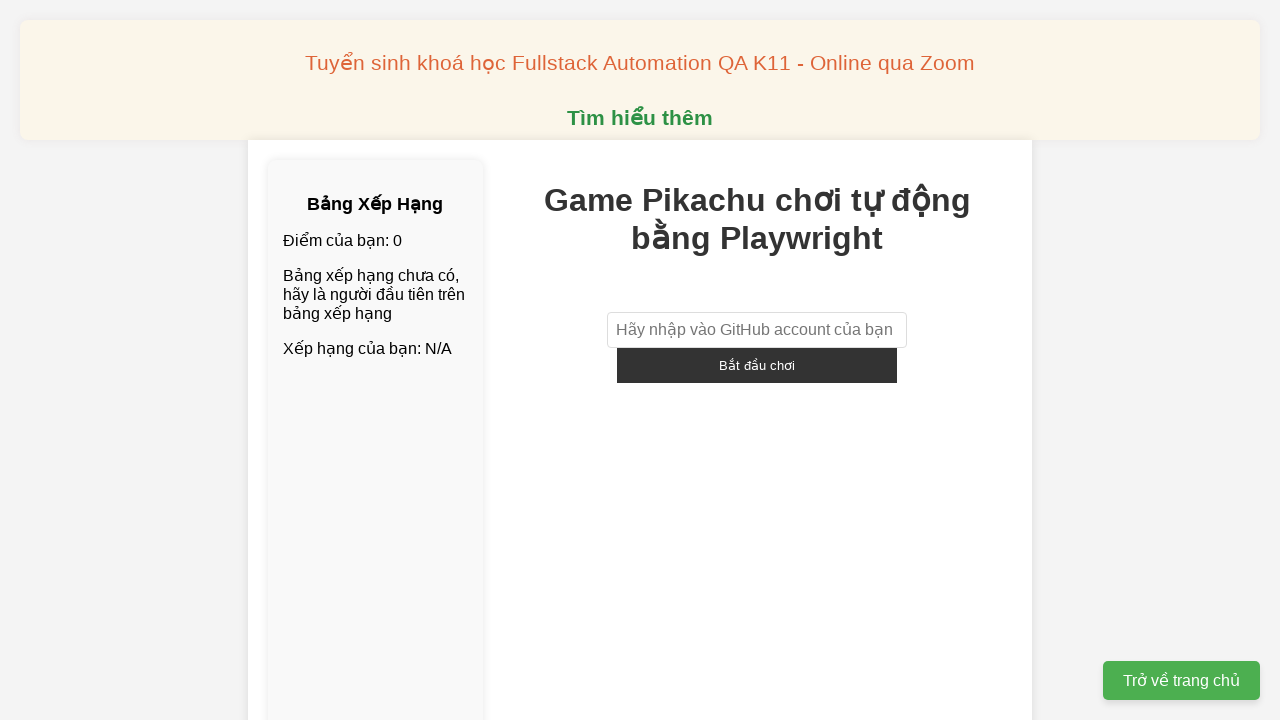

Filled player name field with 'https://github.com/mni-linh' on #playerName
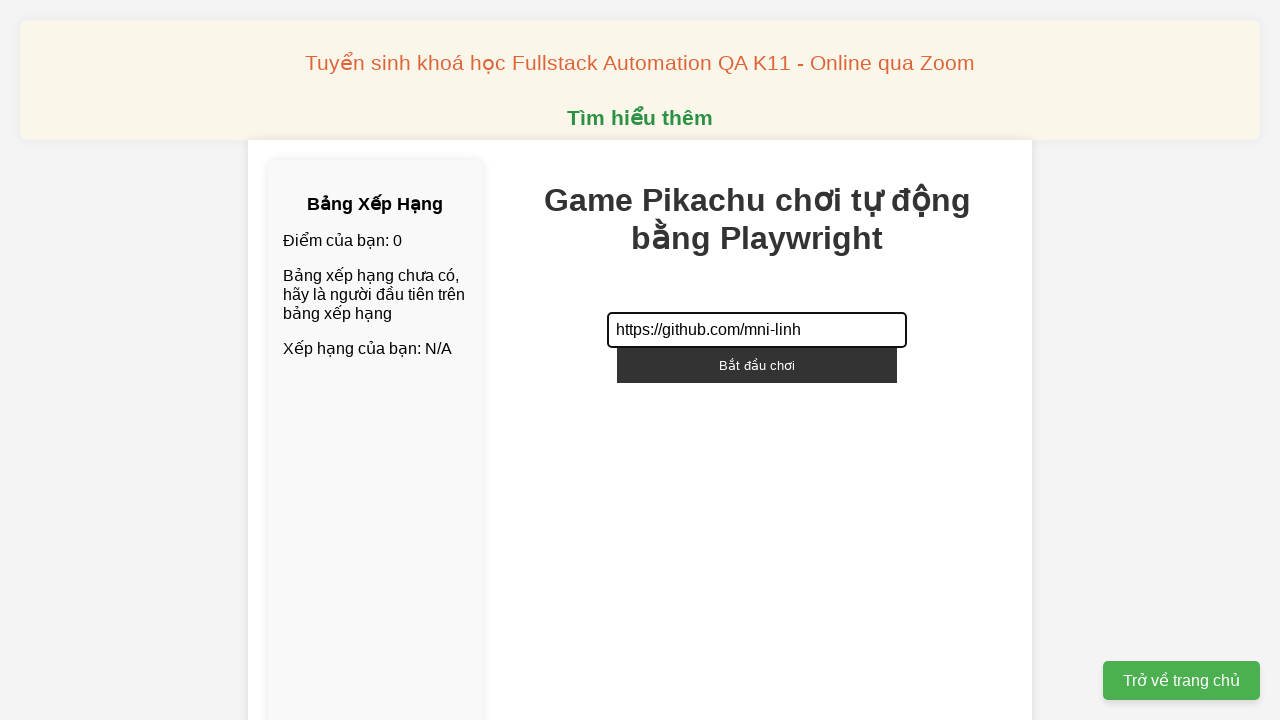

Clicked start game button at (757, 365) on xpath=//button[@onclick="startGame()"]
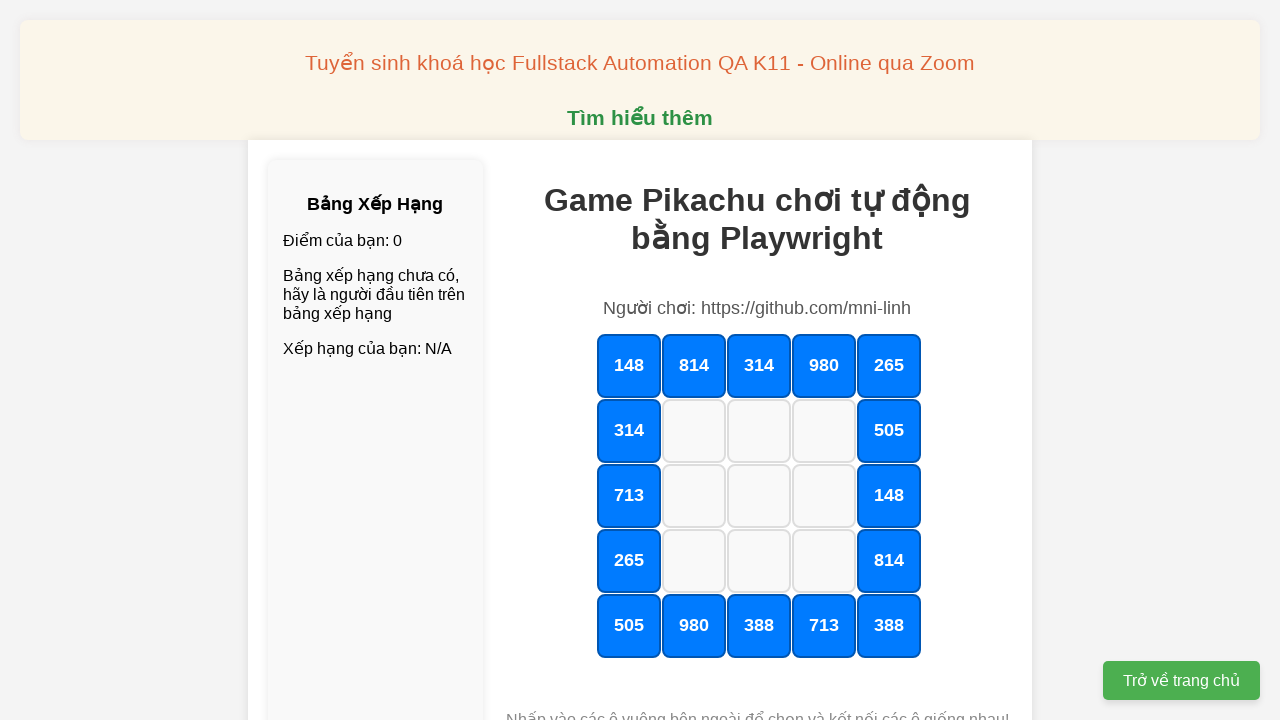

Player info became visible
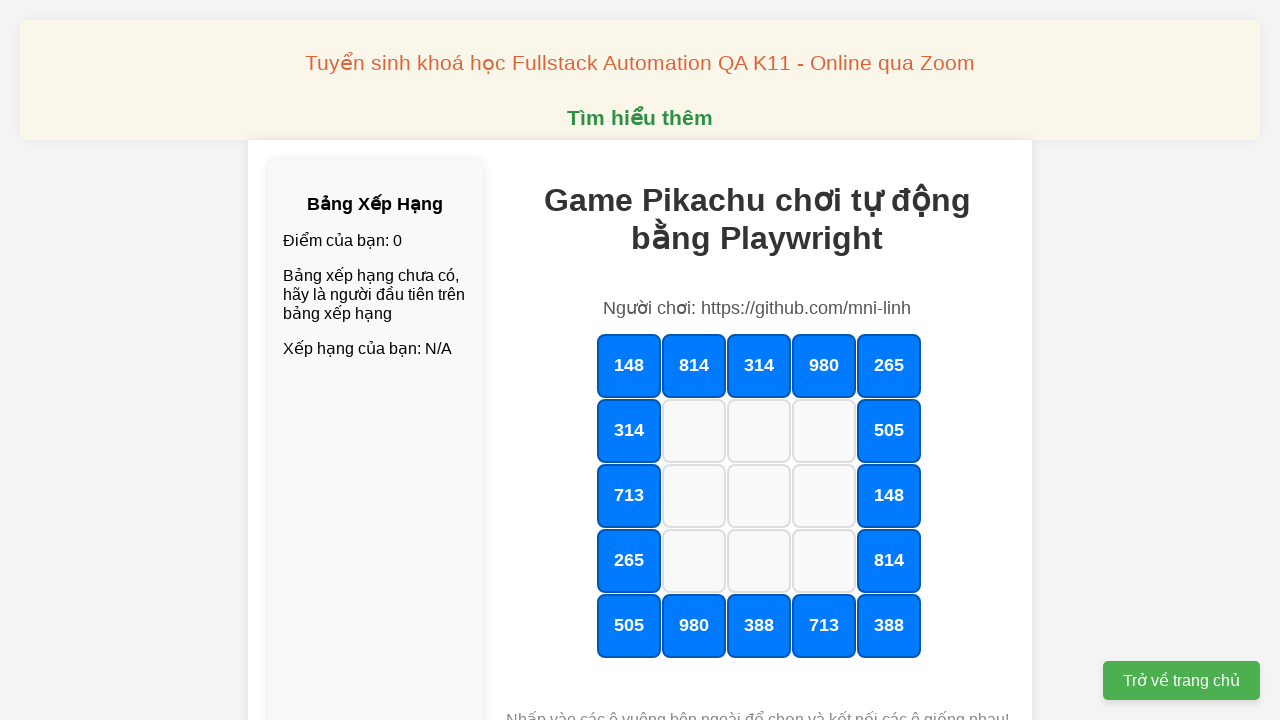

Verified player info matches entered name
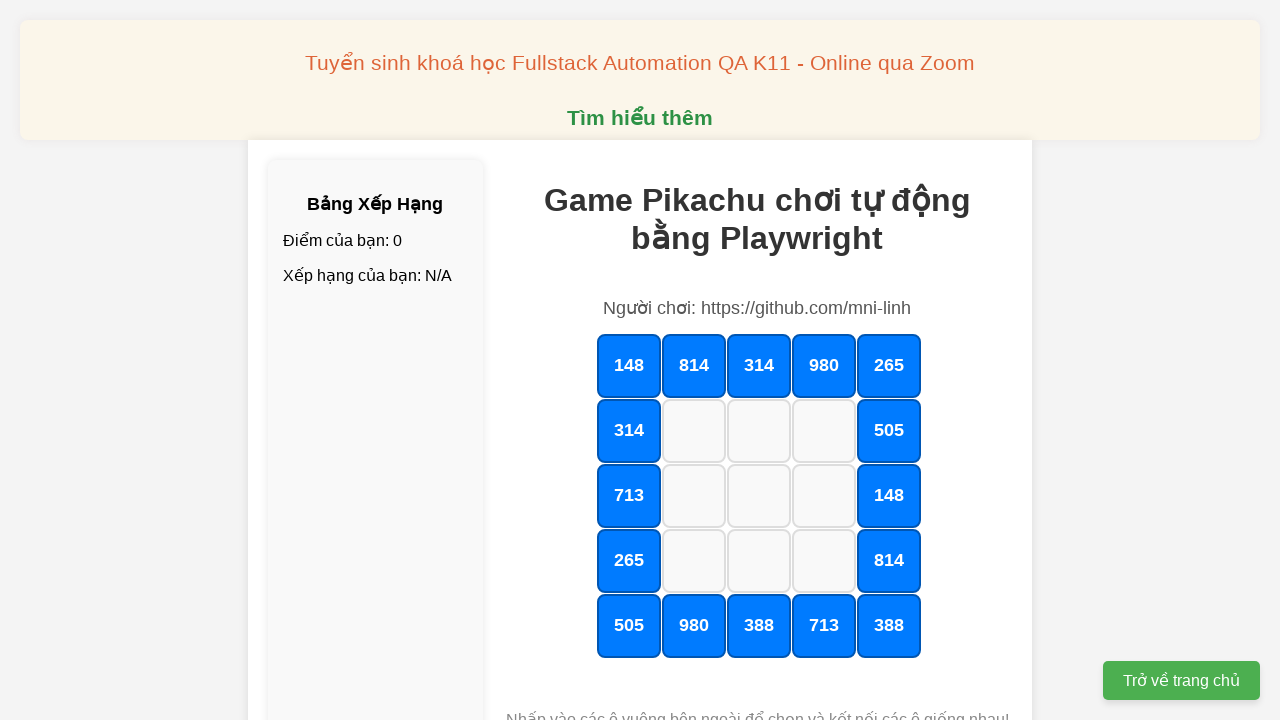

Counted 16 cells on the board
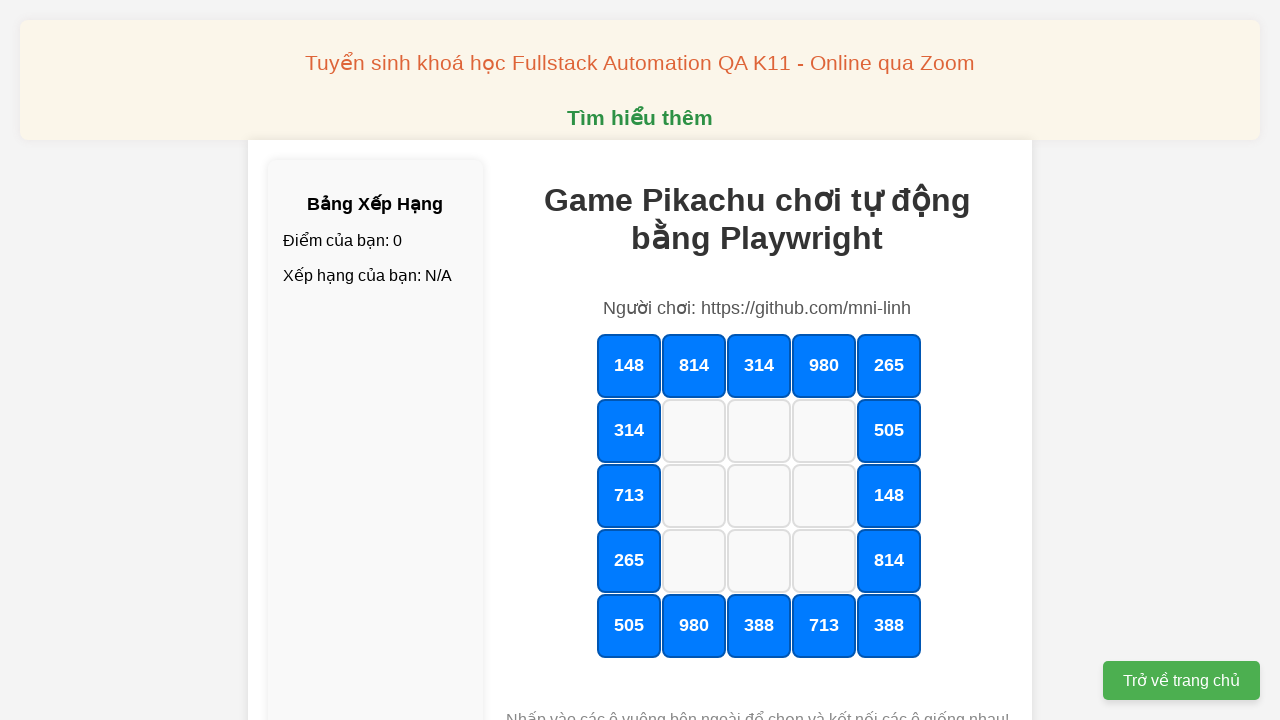

Collected 8 unique number values from the board
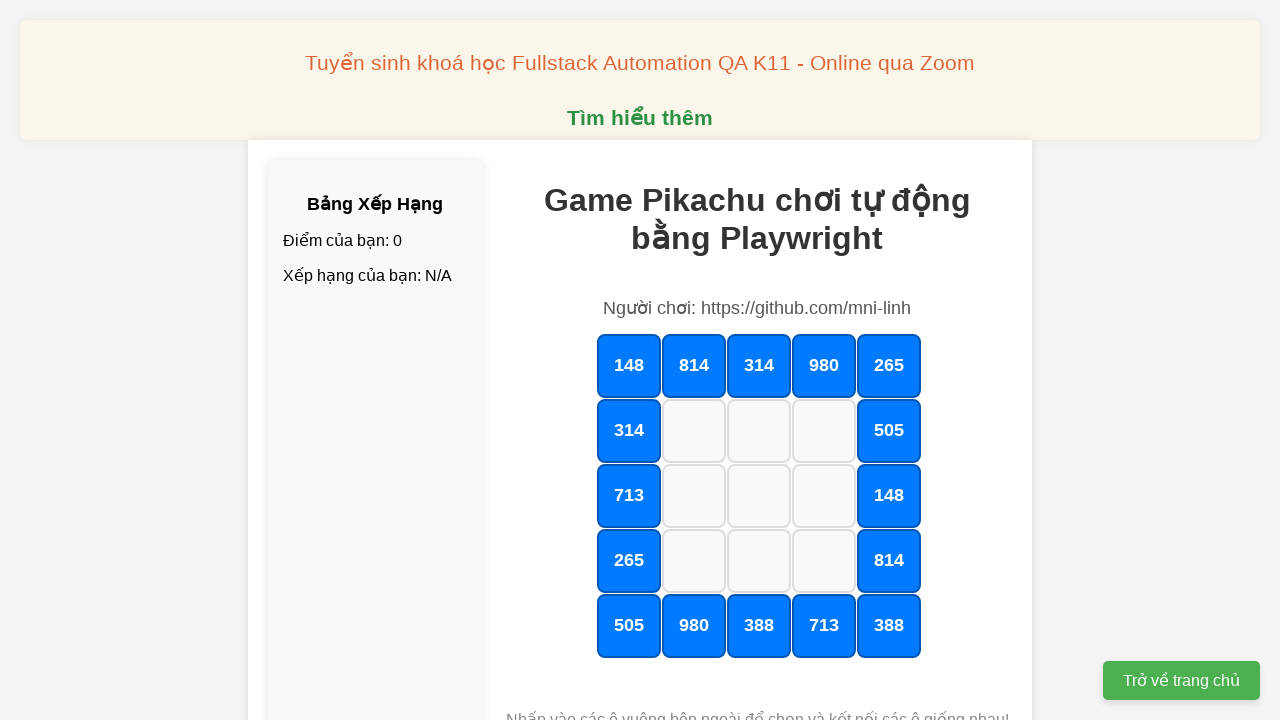

Set up dialog handler for victory message
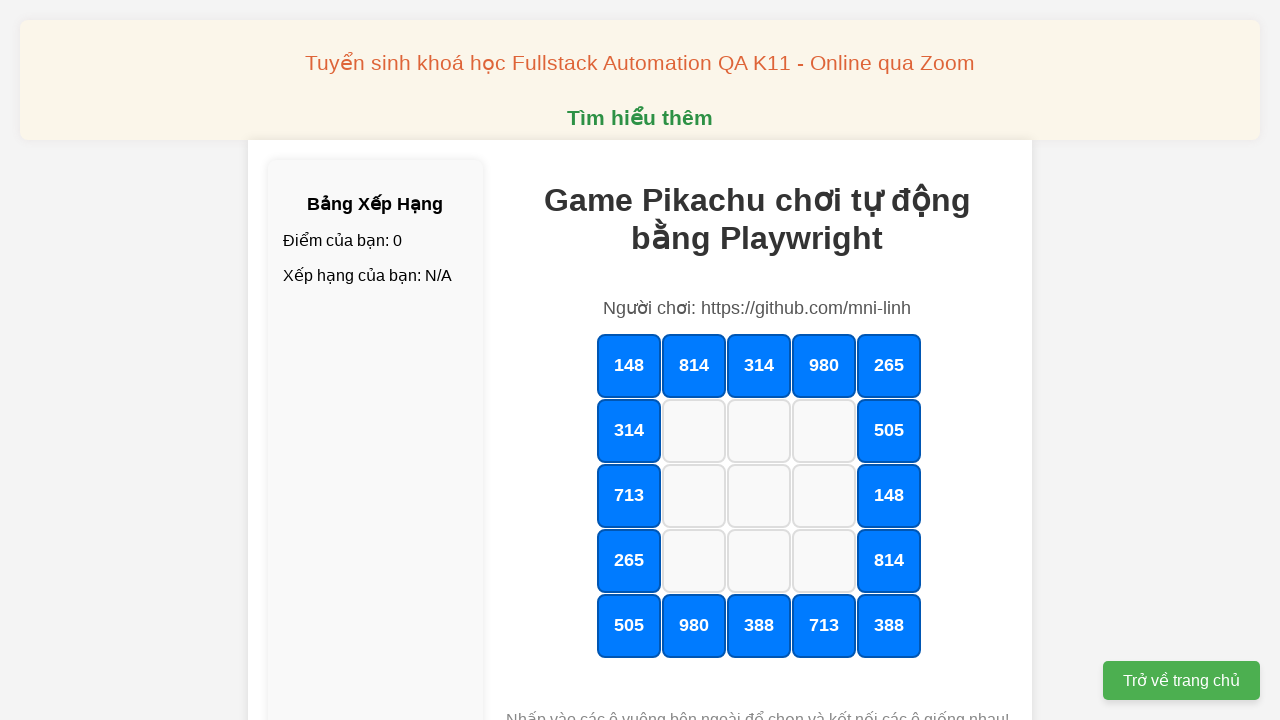

Clicked first cell with value '980' at (824, 366) on //div[@id="grid"]/div[text()="980"][1]
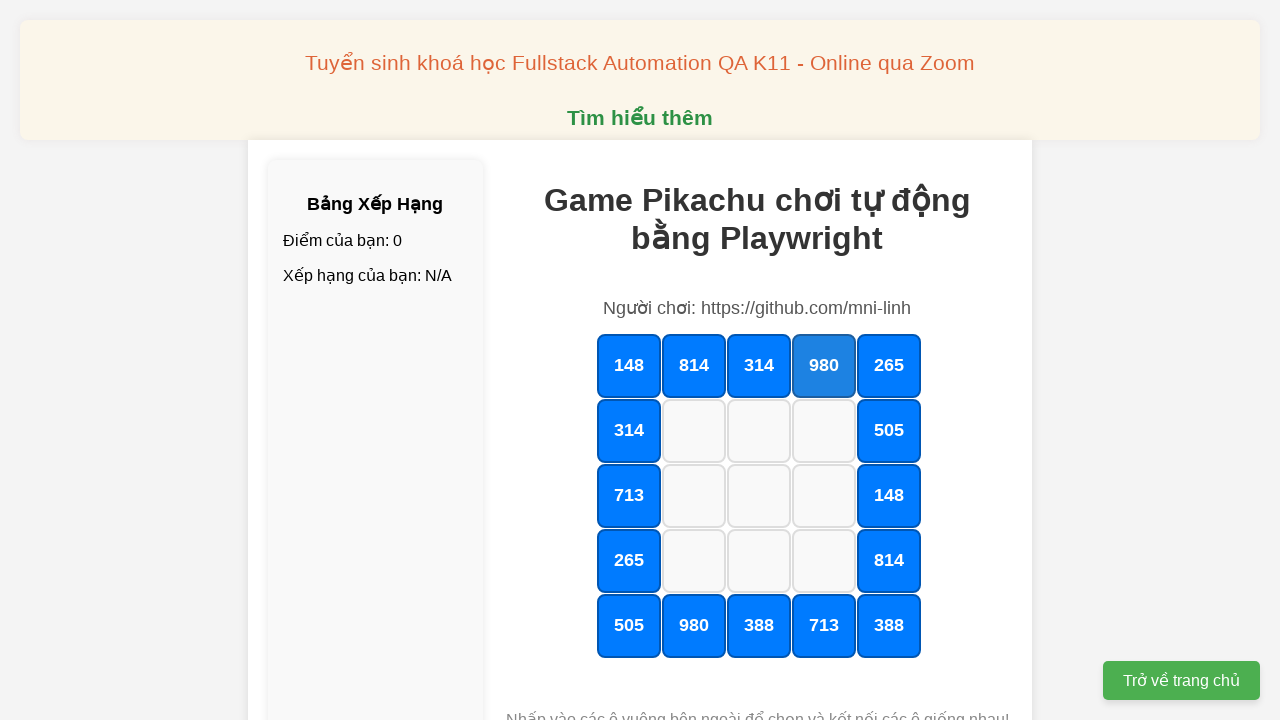

Clicked second cell with value '980' at (694, 626) on //div[@id="grid"]/div[text()="980"][2]
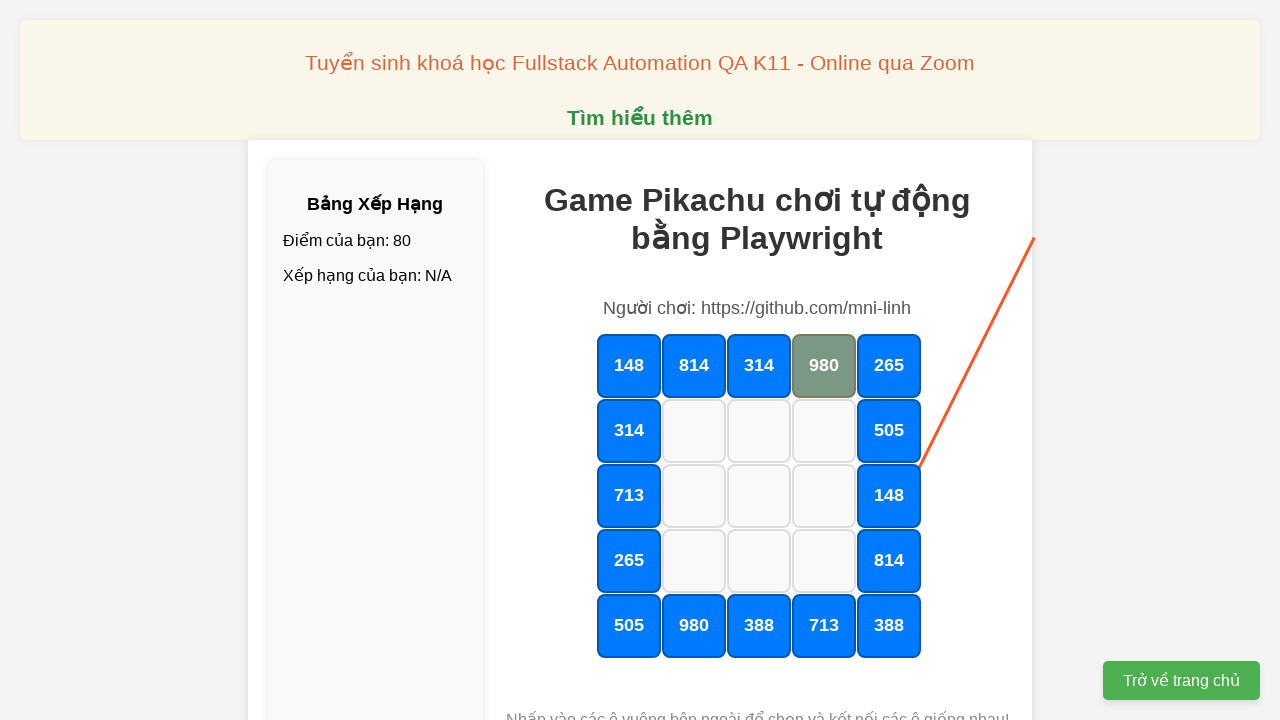

First cell with value '980' disappeared
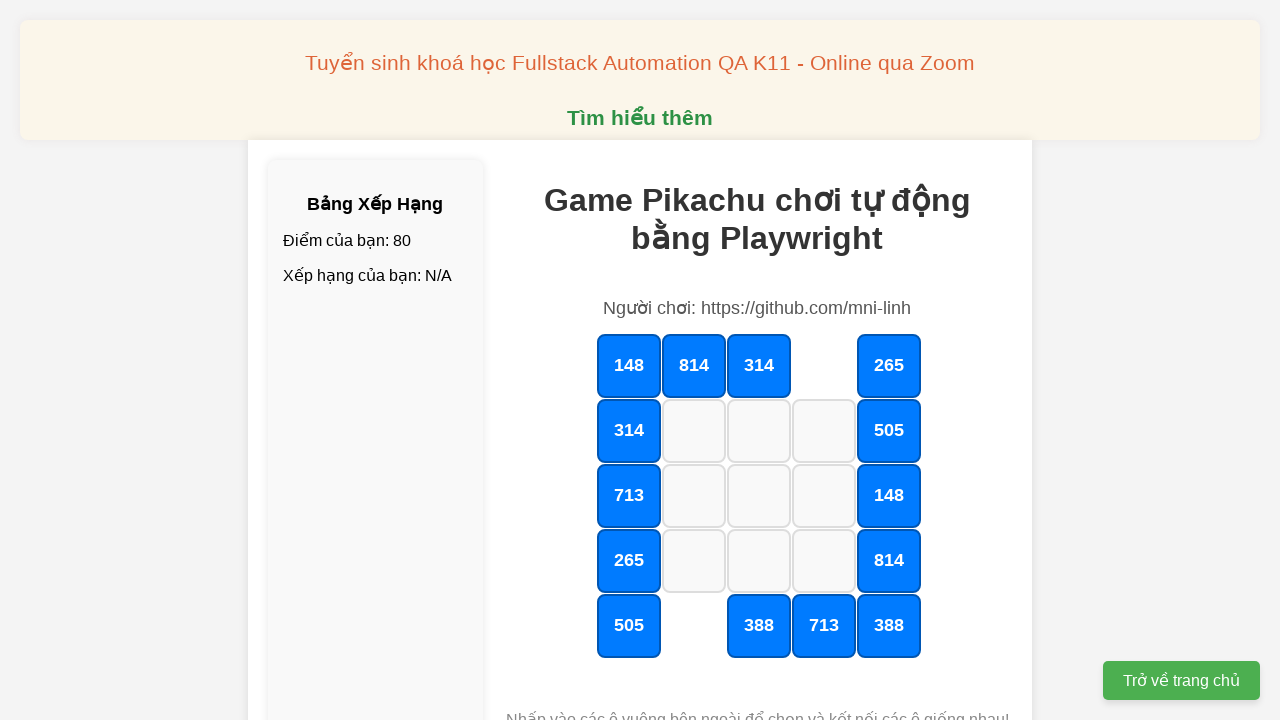

Second cell with value '980' disappeared
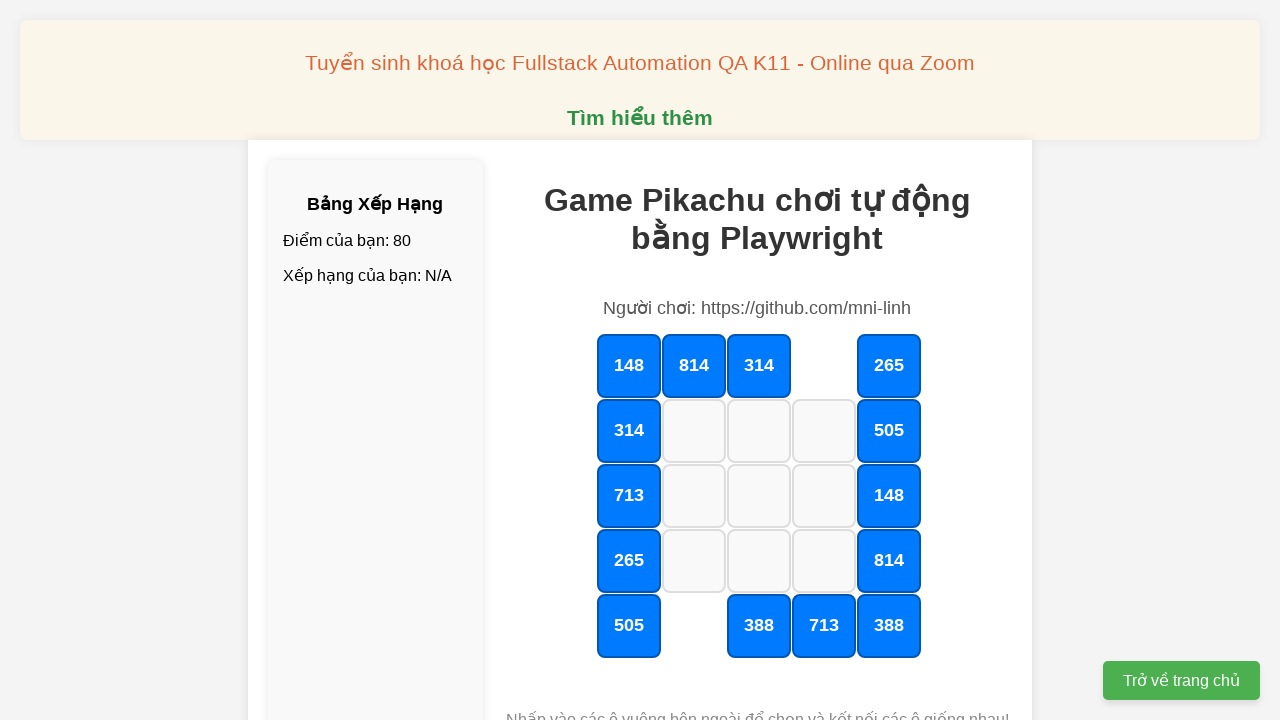

Clicked first cell with value '713' at (629, 496) on //div[@id="grid"]/div[text()="713"][1]
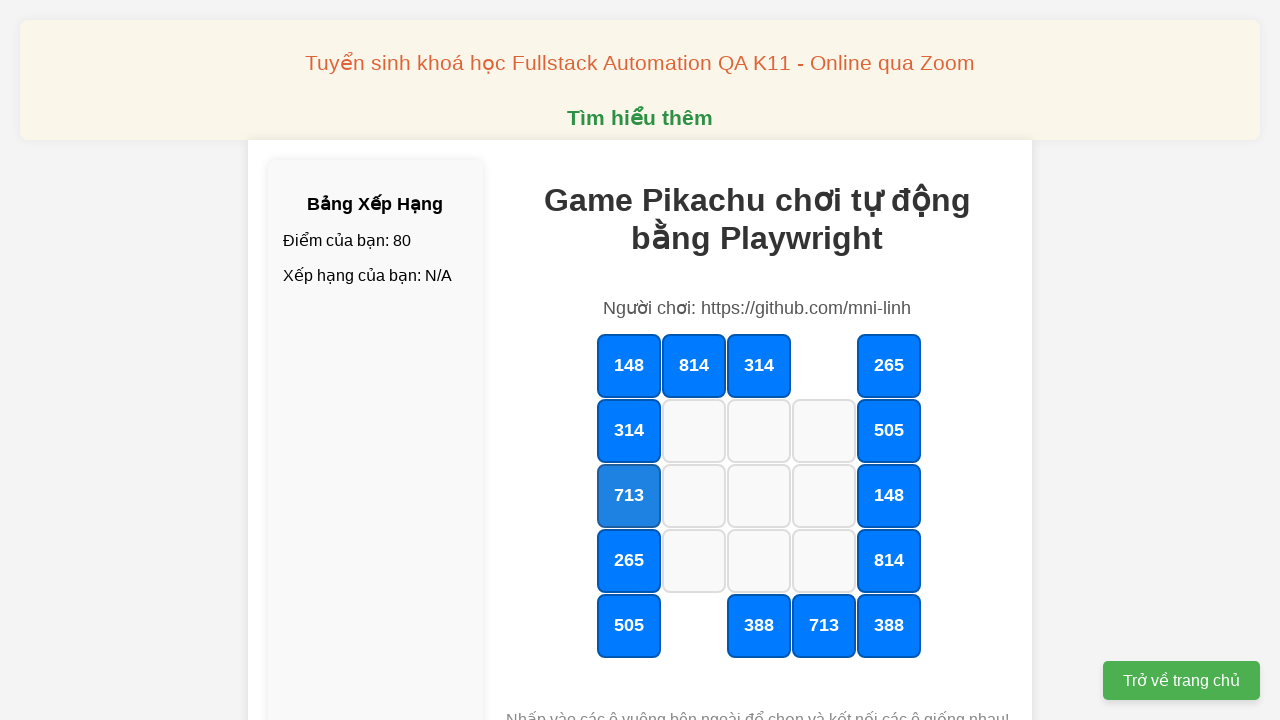

Clicked second cell with value '713' at (824, 626) on //div[@id="grid"]/div[text()="713"][2]
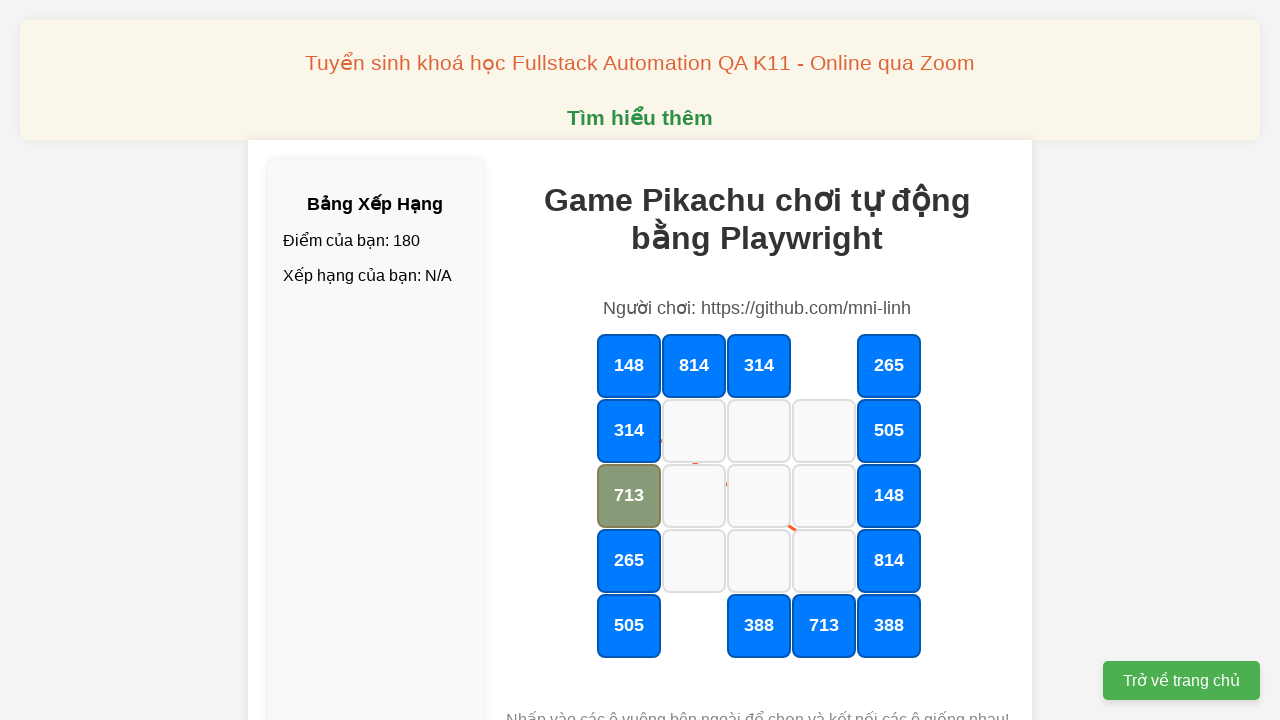

First cell with value '713' disappeared
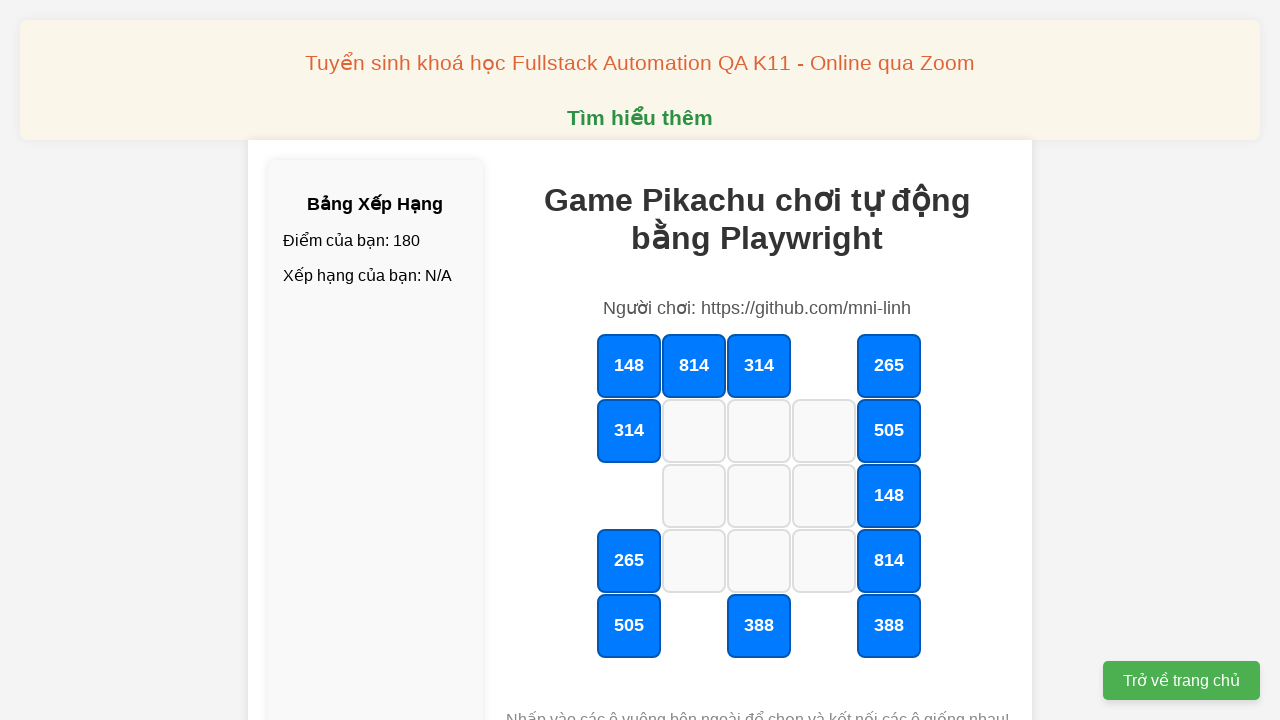

Second cell with value '713' disappeared
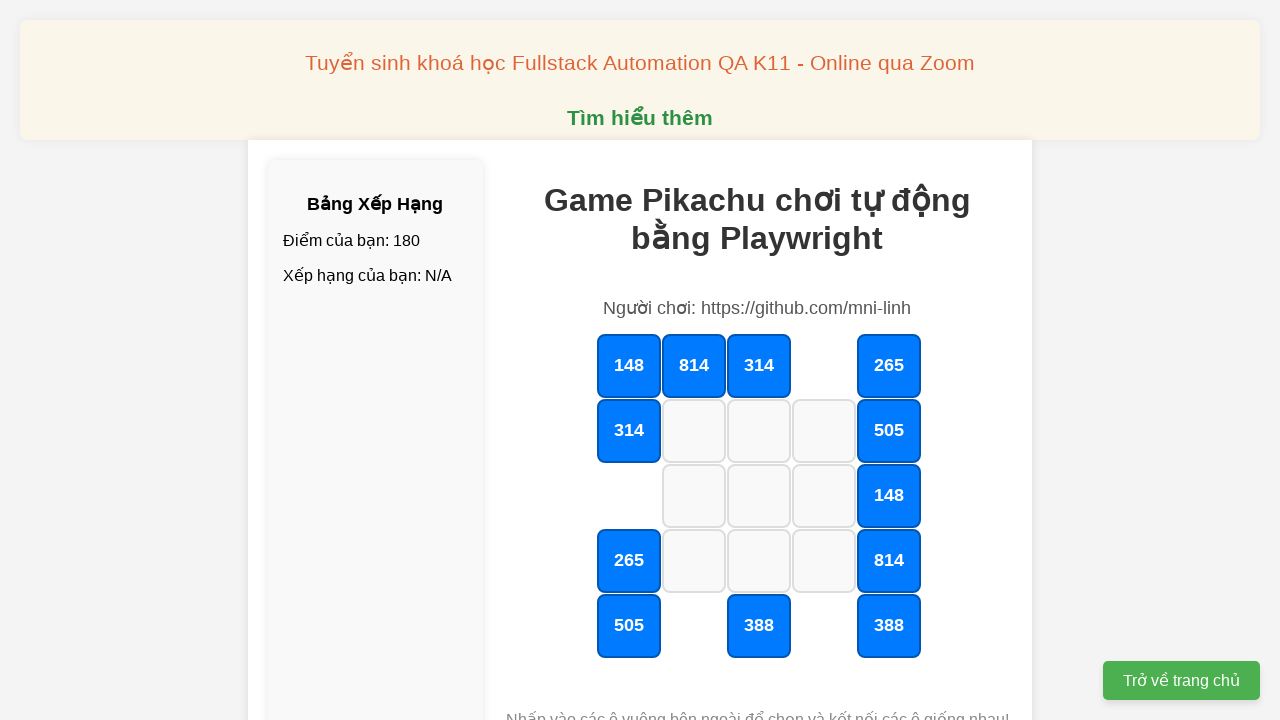

Clicked first cell with value '388' at (759, 626) on //div[@id="grid"]/div[text()="388"][1]
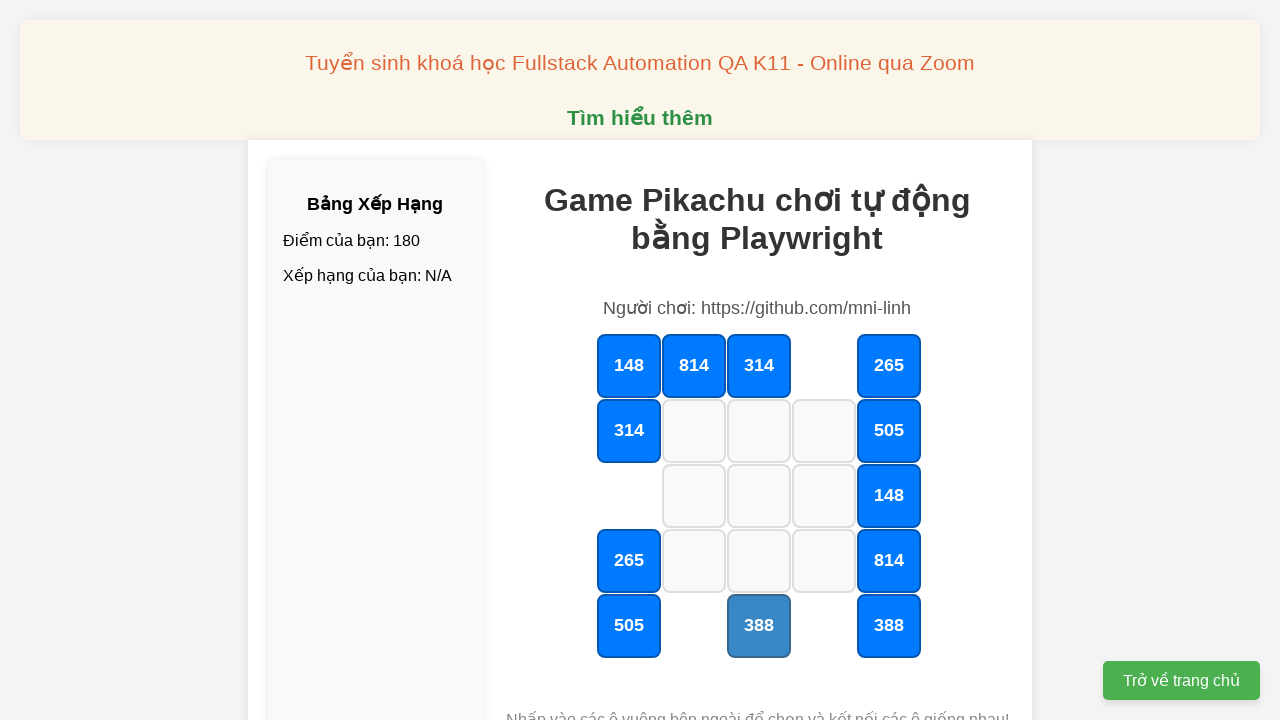

Clicked second cell with value '388' at (889, 626) on //div[@id="grid"]/div[text()="388"][2]
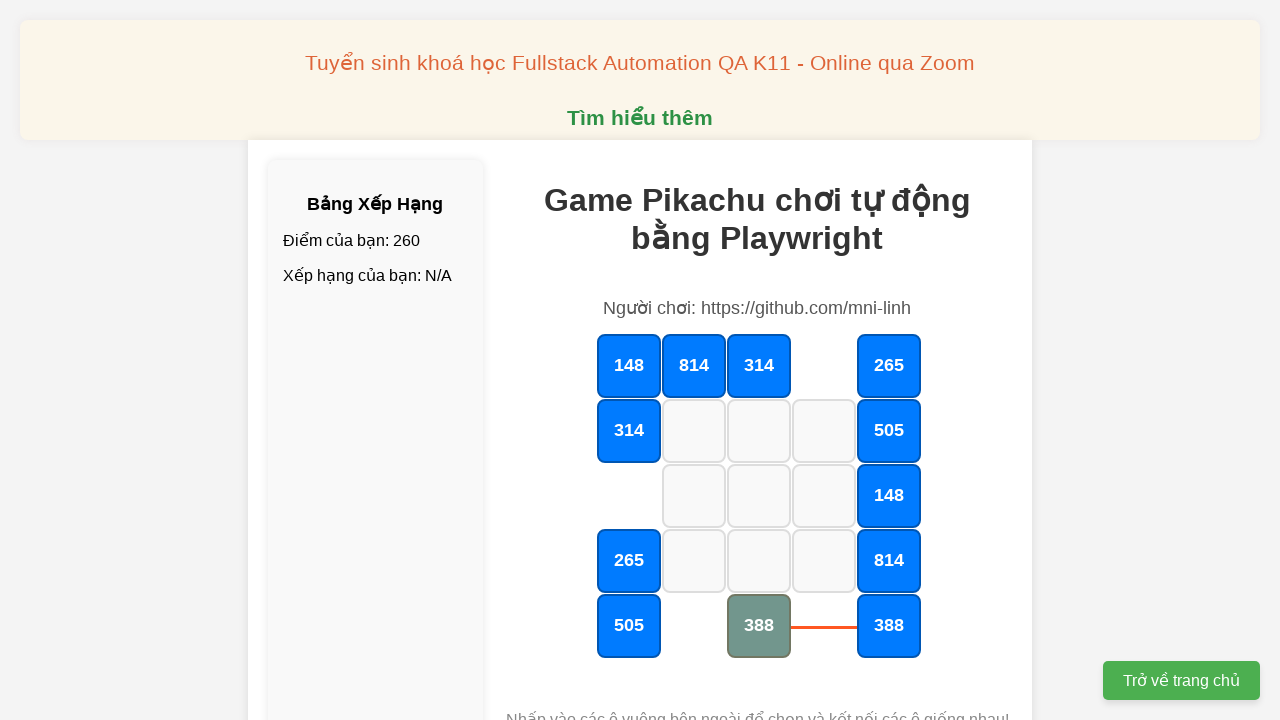

First cell with value '388' disappeared
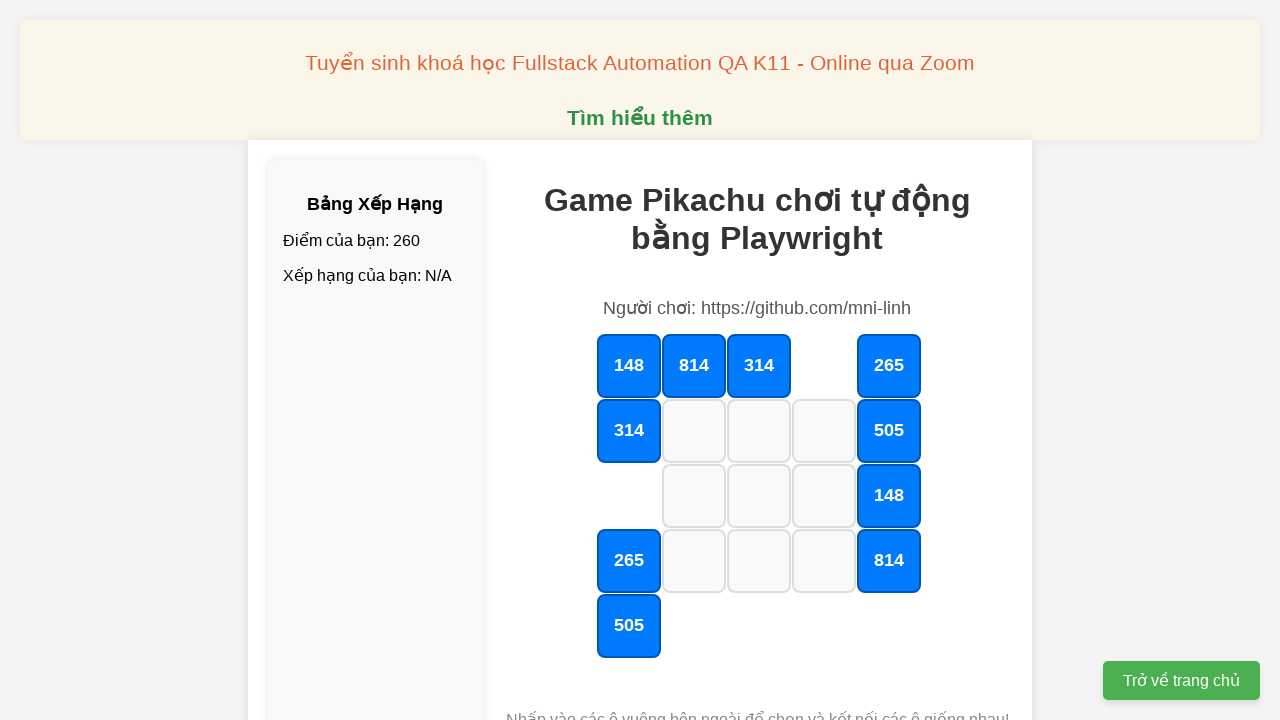

Second cell with value '388' disappeared
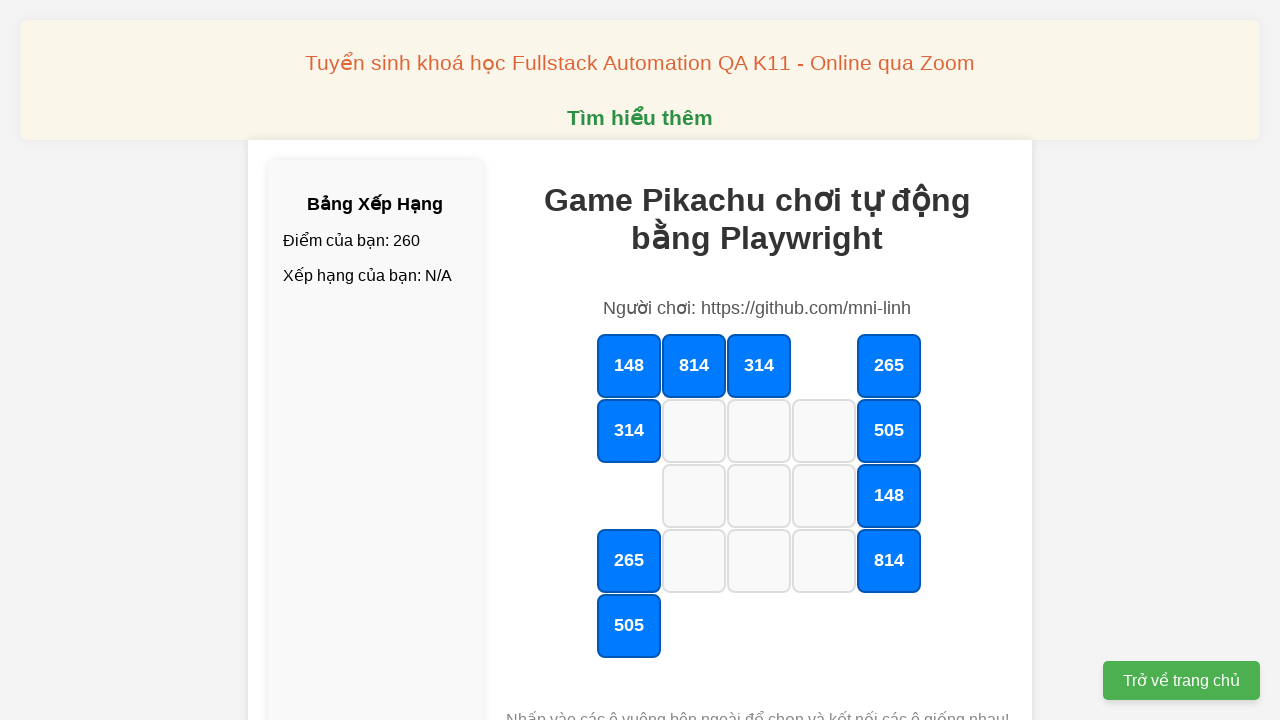

Clicked first cell with value '148' at (629, 366) on //div[@id="grid"]/div[text()="148"][1]
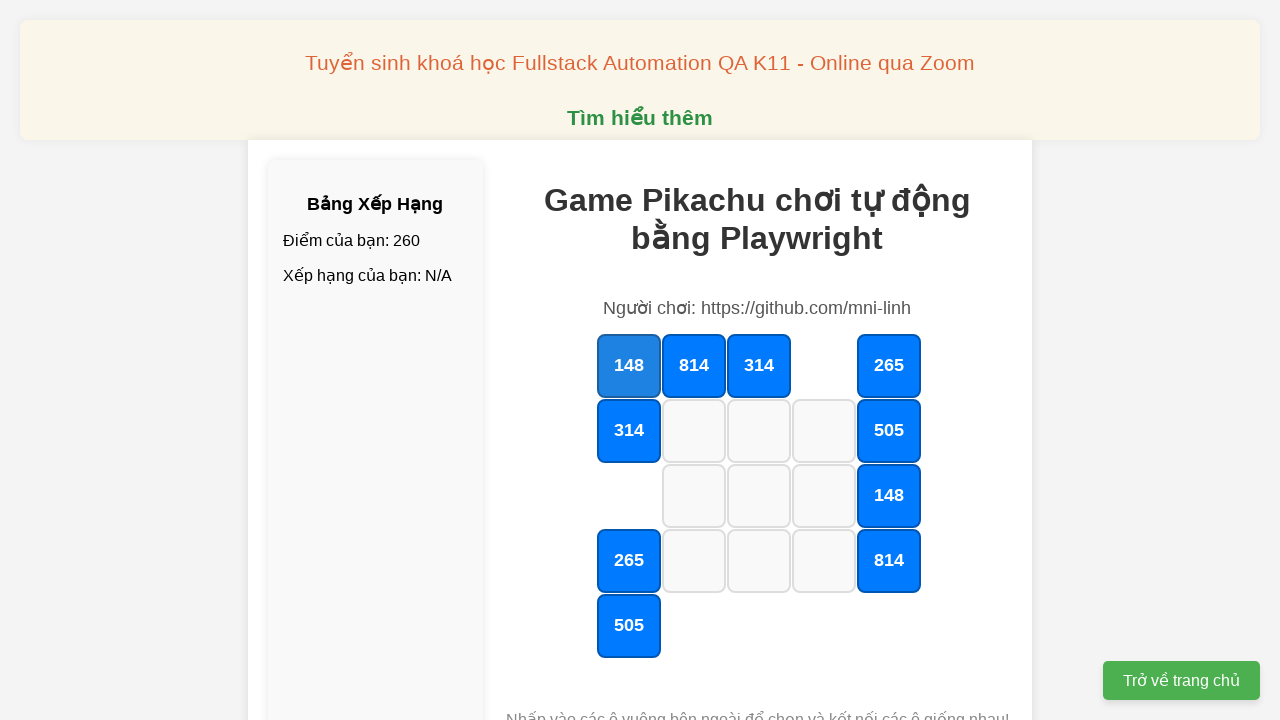

Clicked second cell with value '148' at (889, 496) on //div[@id="grid"]/div[text()="148"][2]
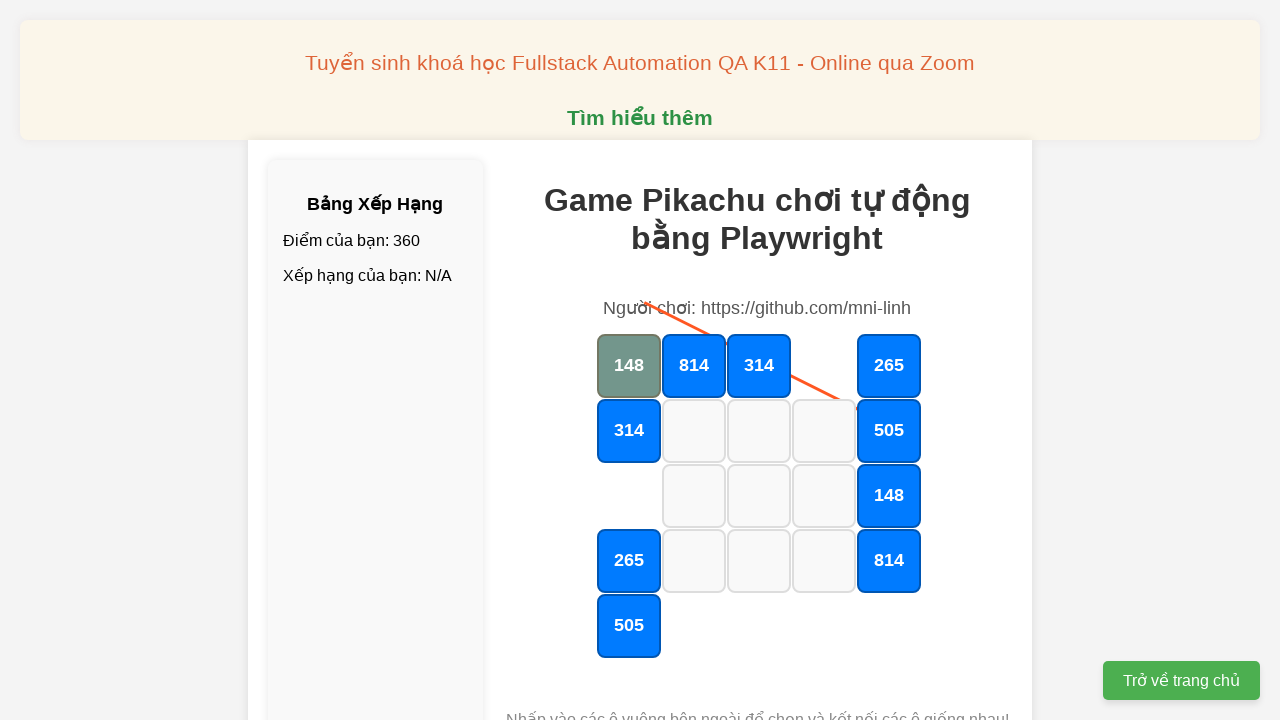

First cell with value '148' disappeared
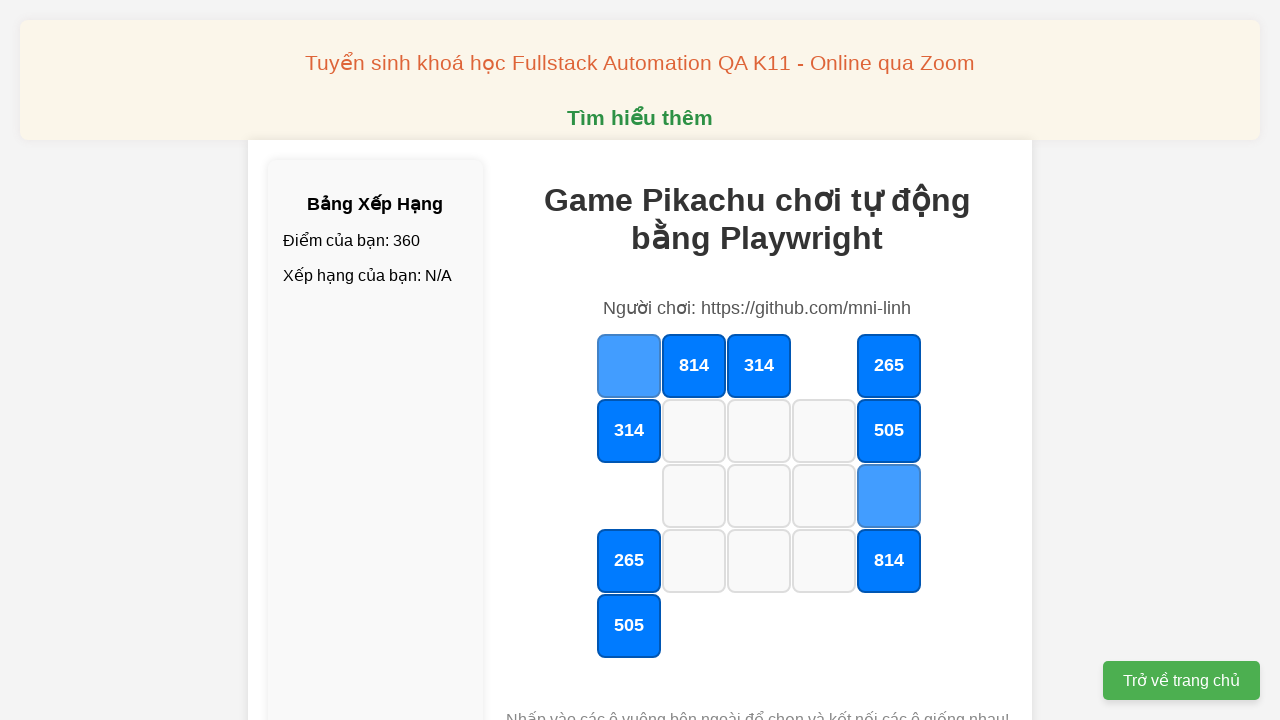

Second cell with value '148' disappeared
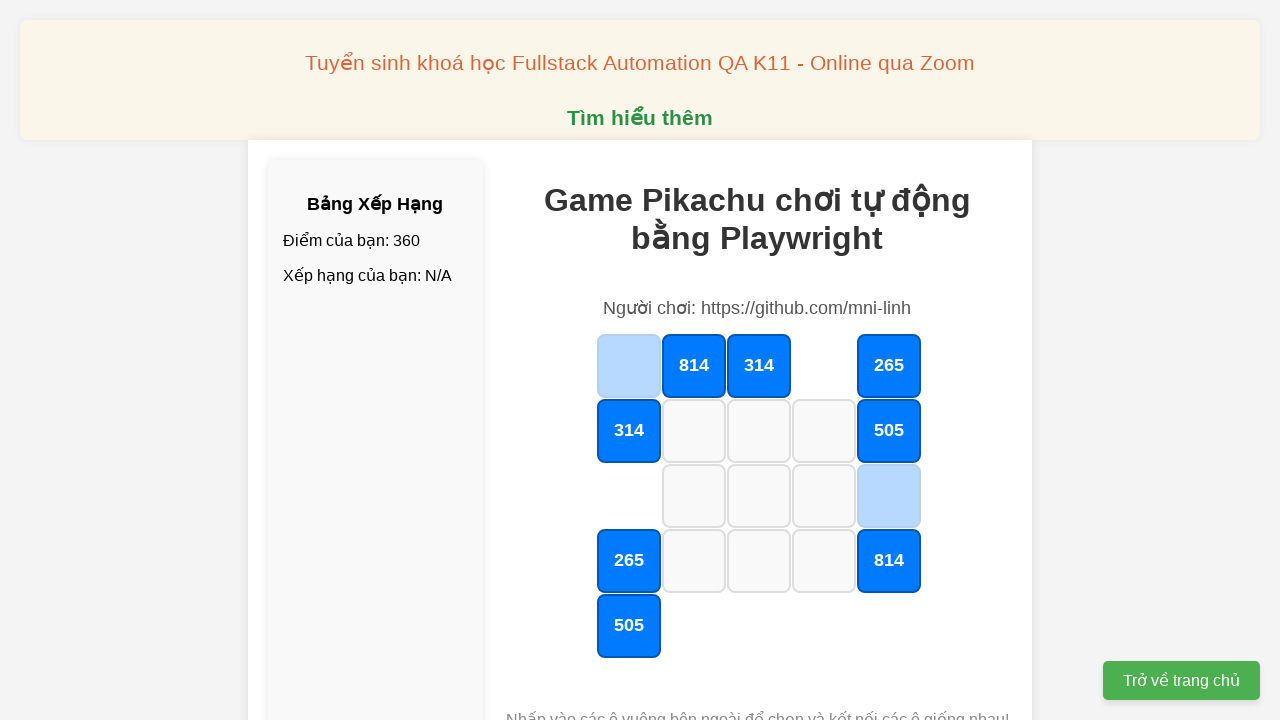

Clicked first cell with value '814' at (694, 366) on //div[@id="grid"]/div[text()="814"][1]
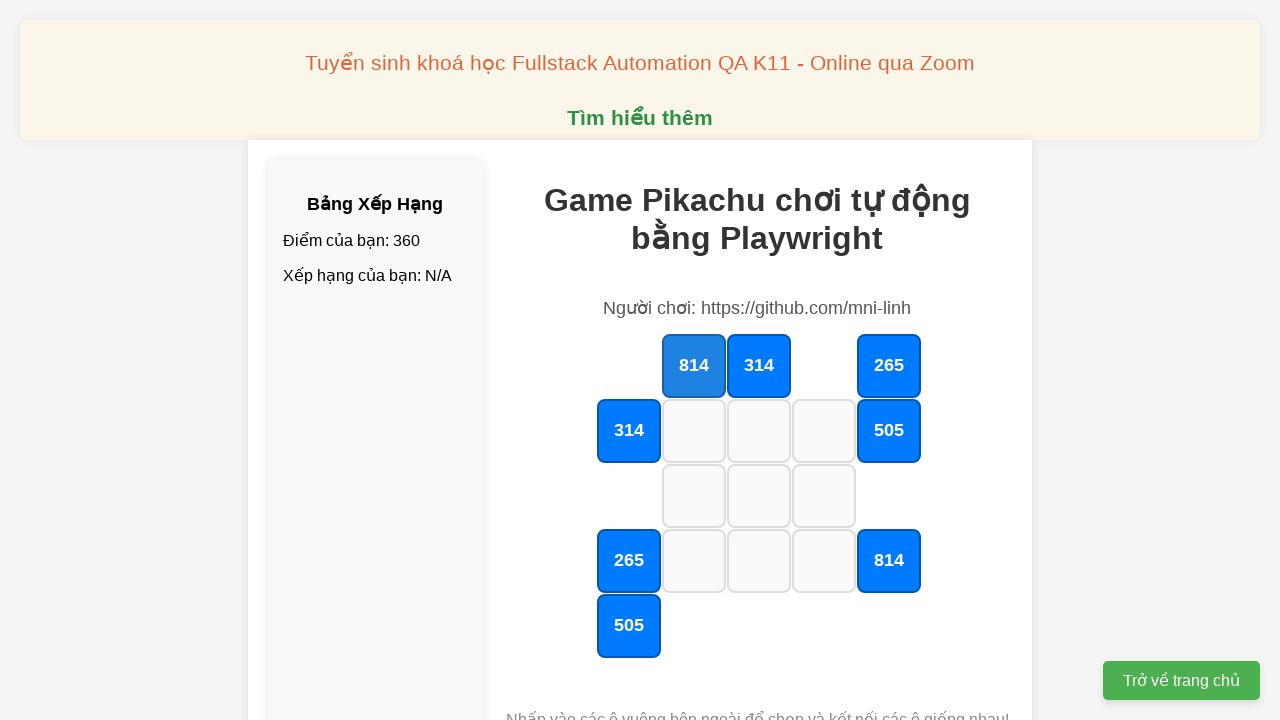

Clicked second cell with value '814' at (889, 561) on //div[@id="grid"]/div[text()="814"][2]
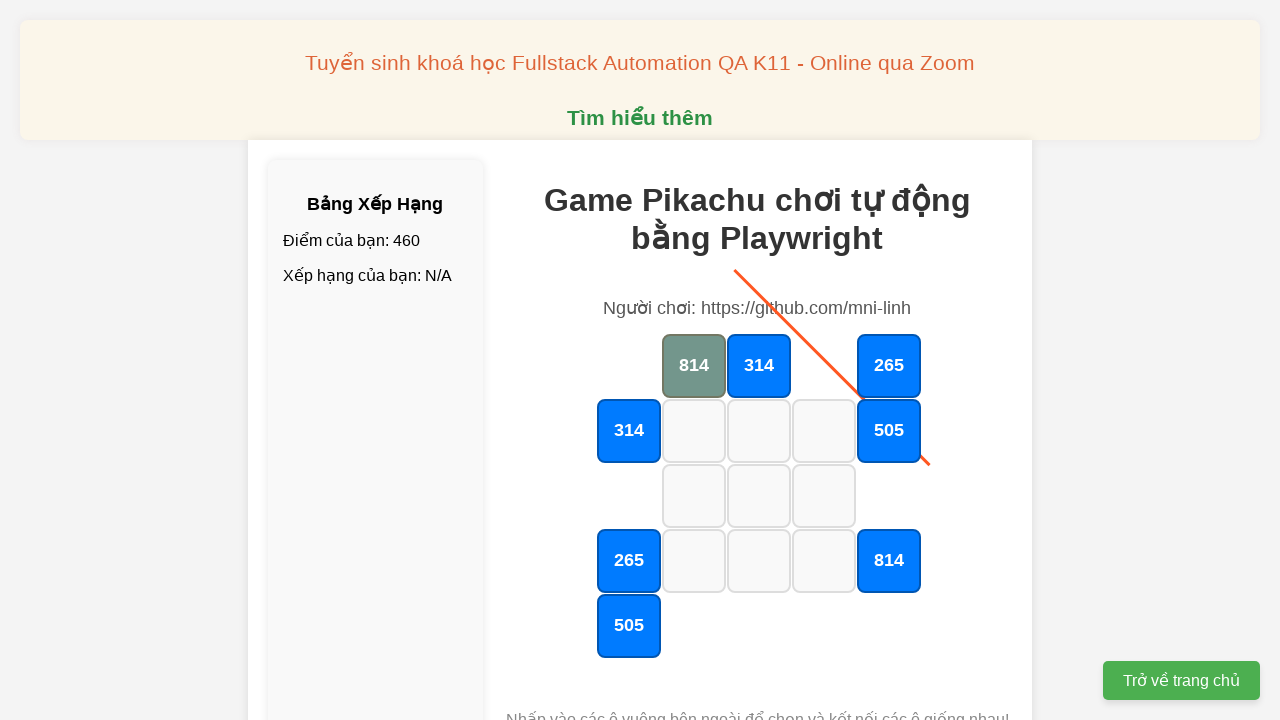

First cell with value '814' disappeared
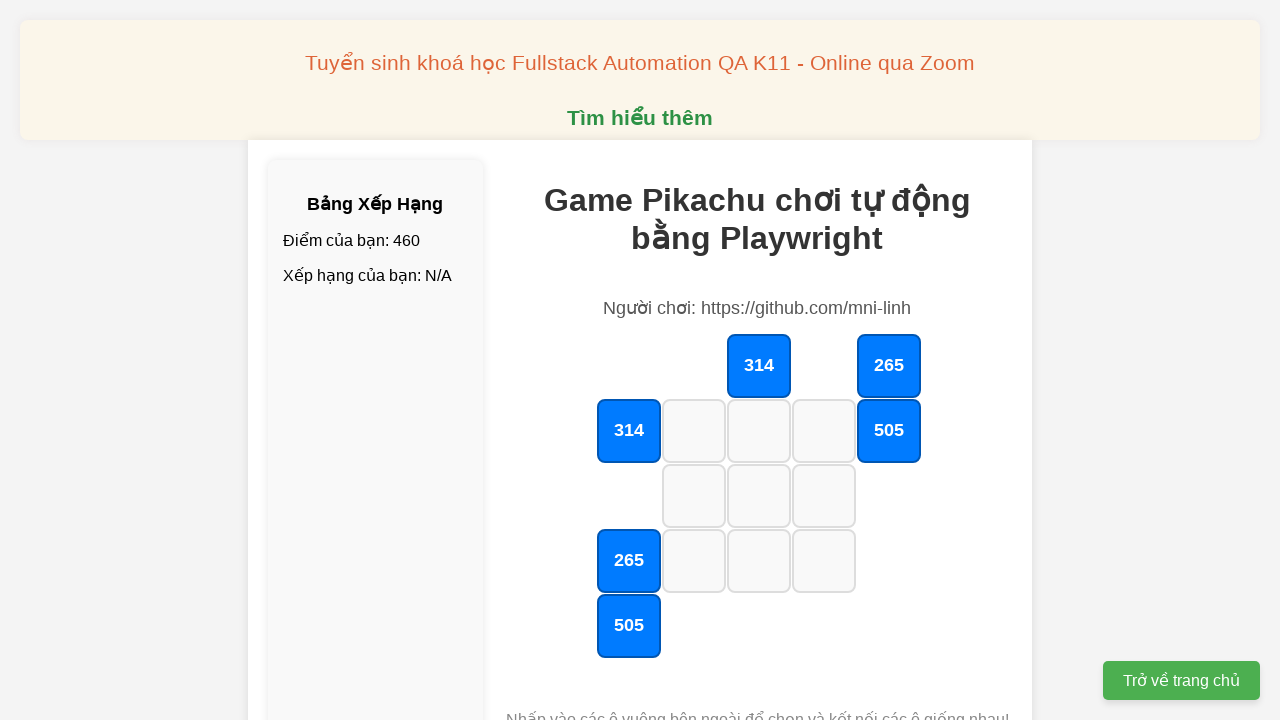

Second cell with value '814' disappeared
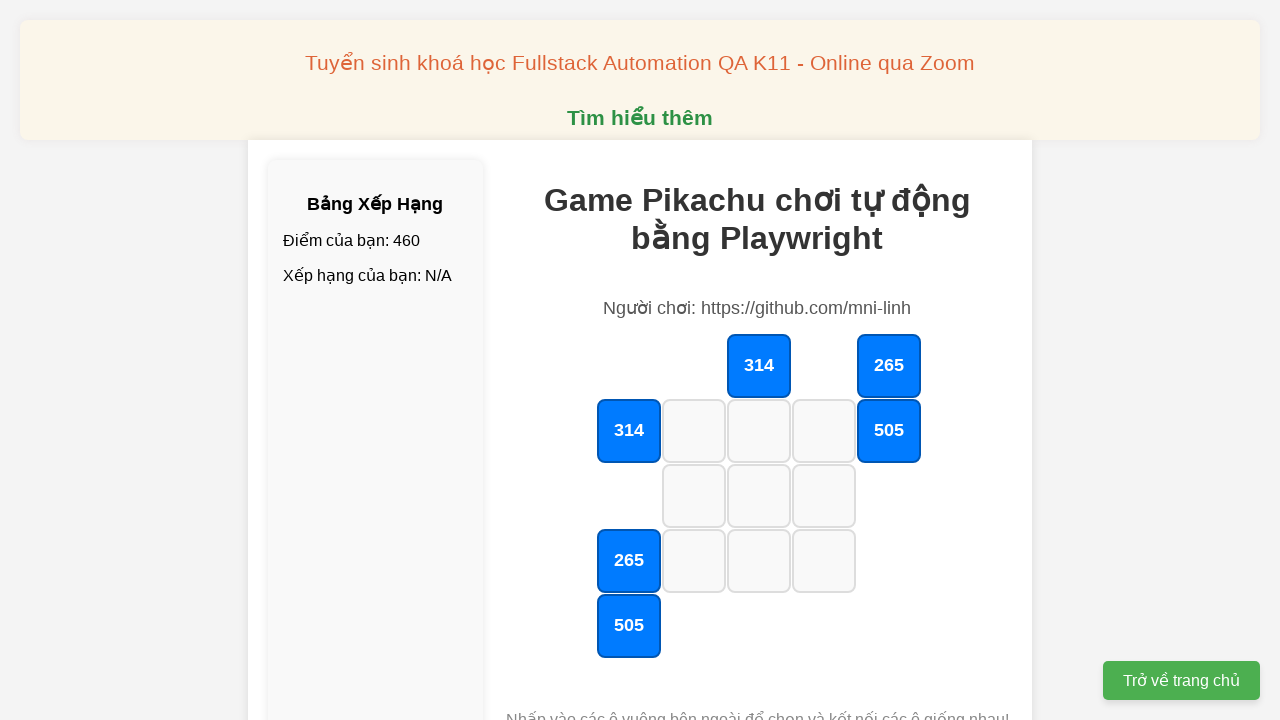

Clicked first cell with value '265' at (889, 366) on //div[@id="grid"]/div[text()="265"][1]
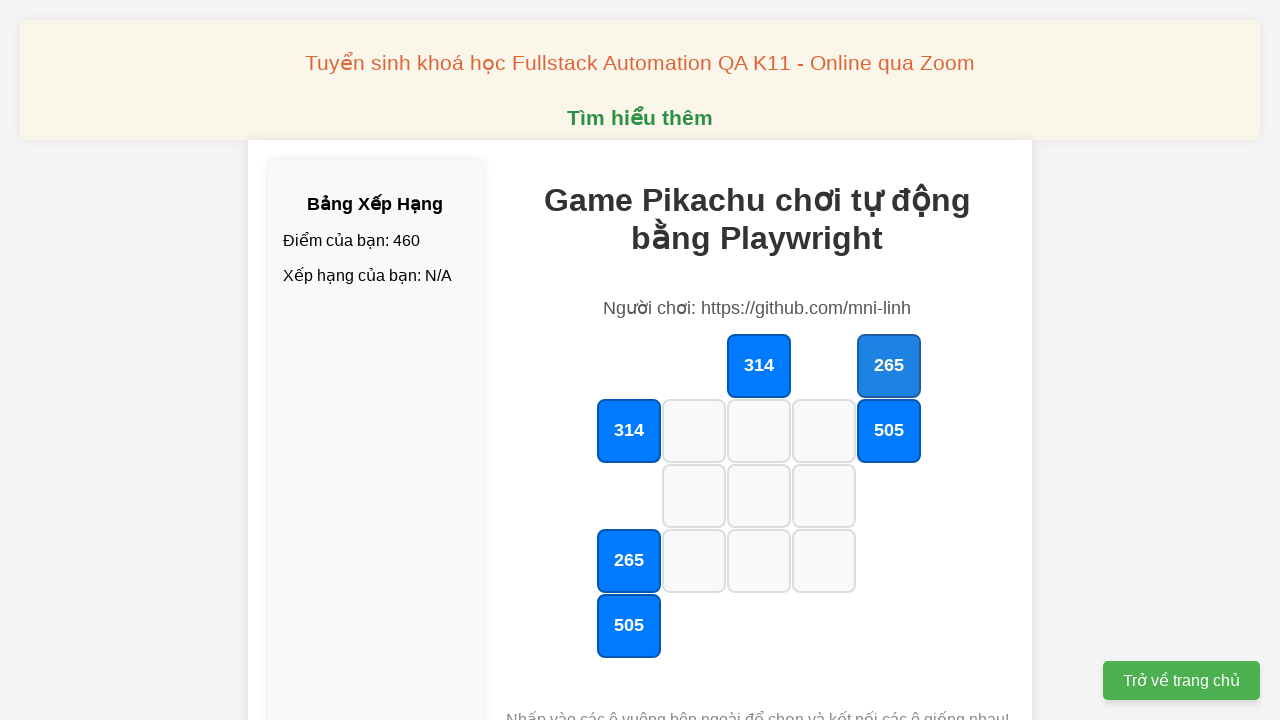

Clicked second cell with value '265' at (629, 561) on //div[@id="grid"]/div[text()="265"][2]
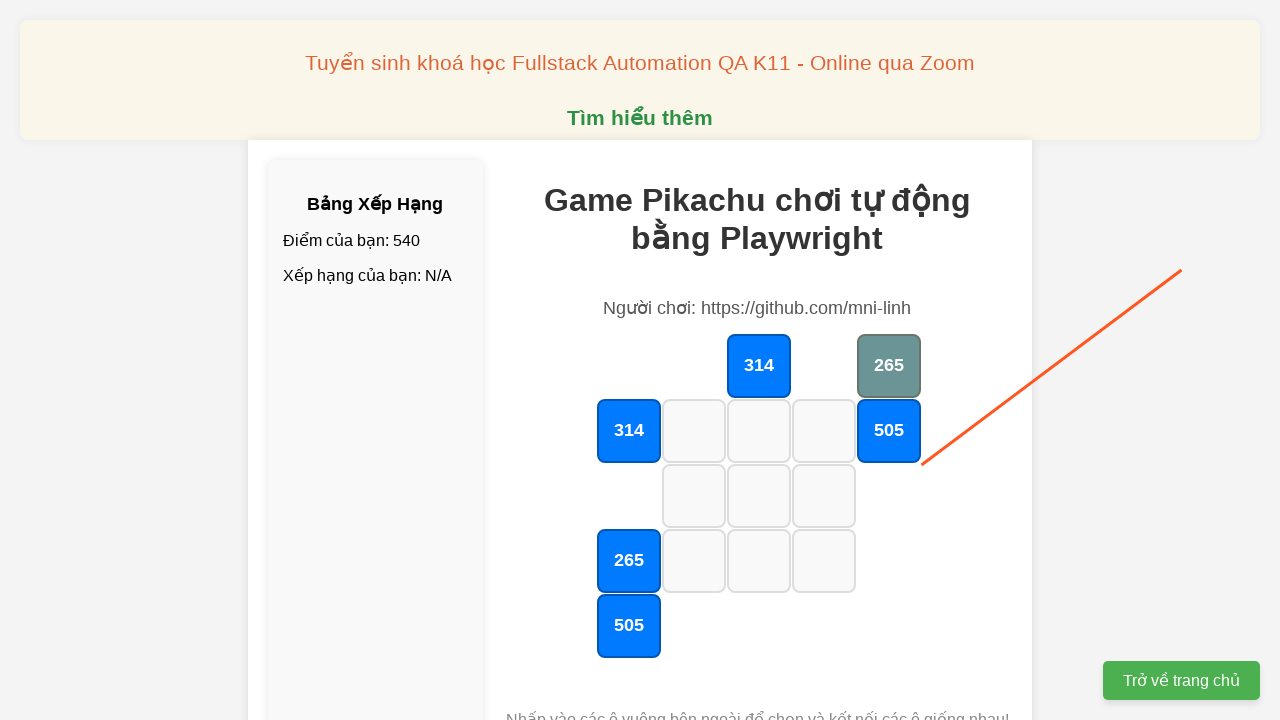

First cell with value '265' disappeared
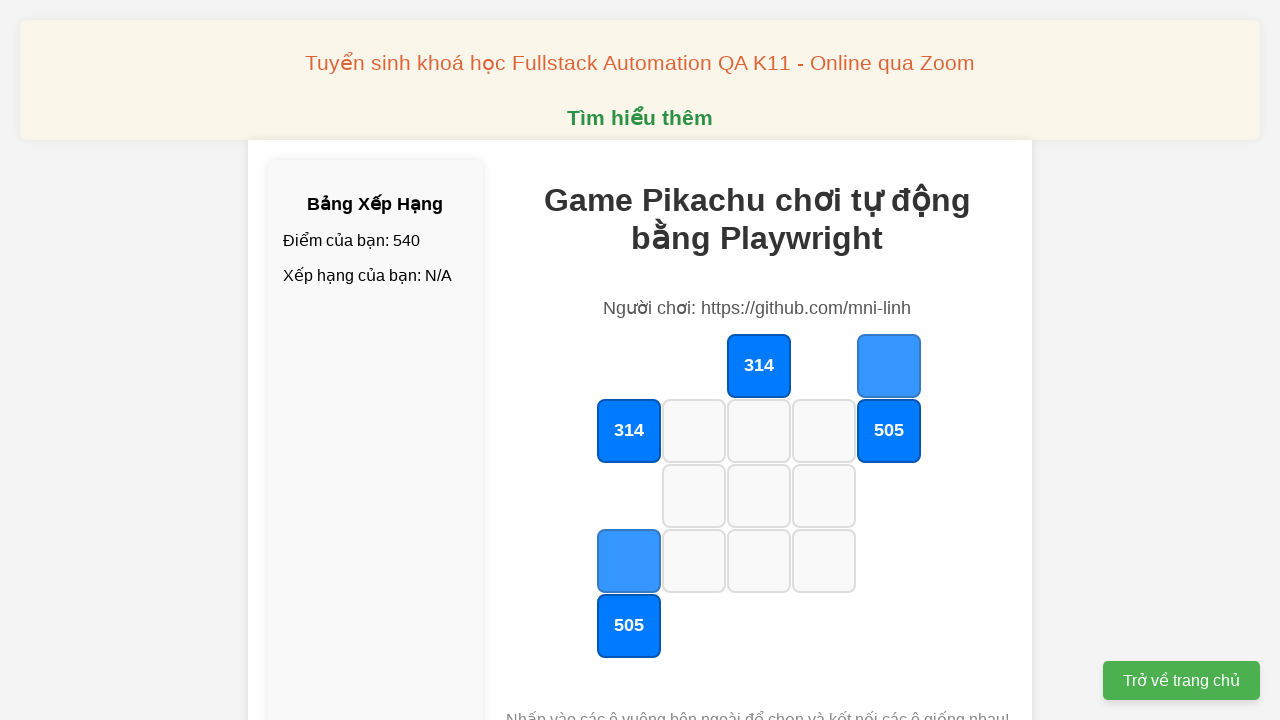

Second cell with value '265' disappeared
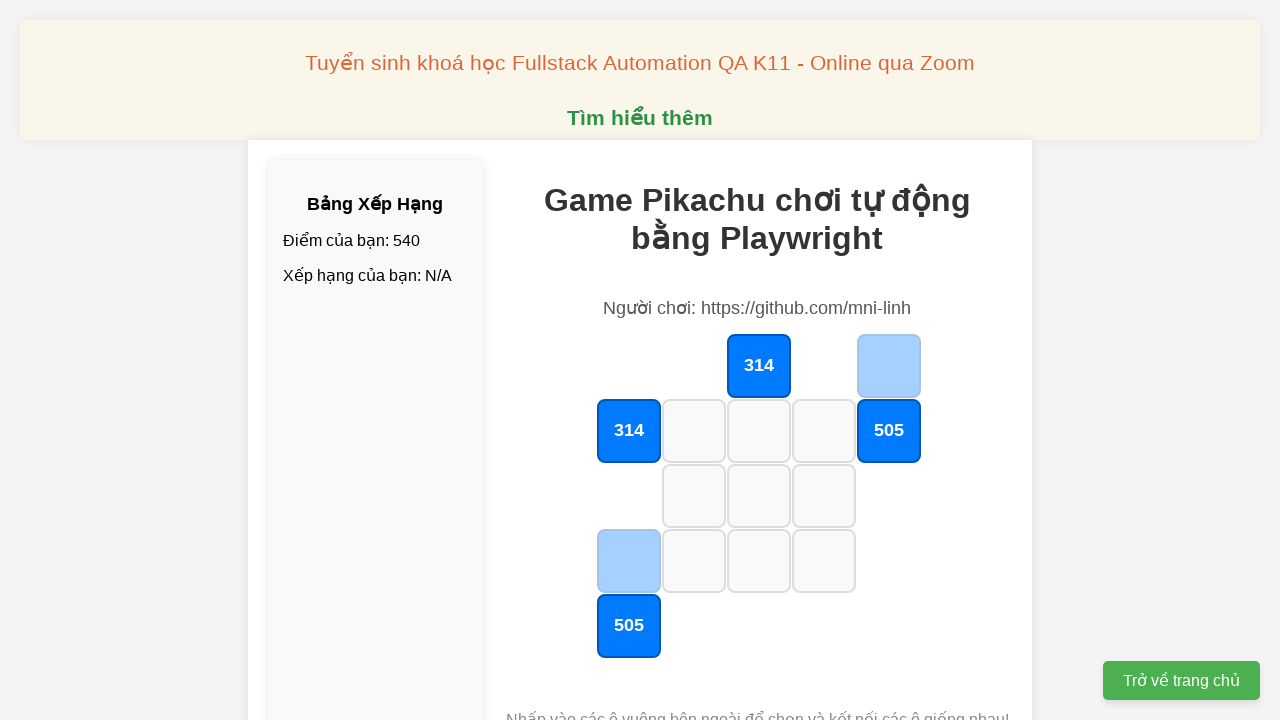

Clicked first cell with value '314' at (759, 366) on //div[@id="grid"]/div[text()="314"][1]
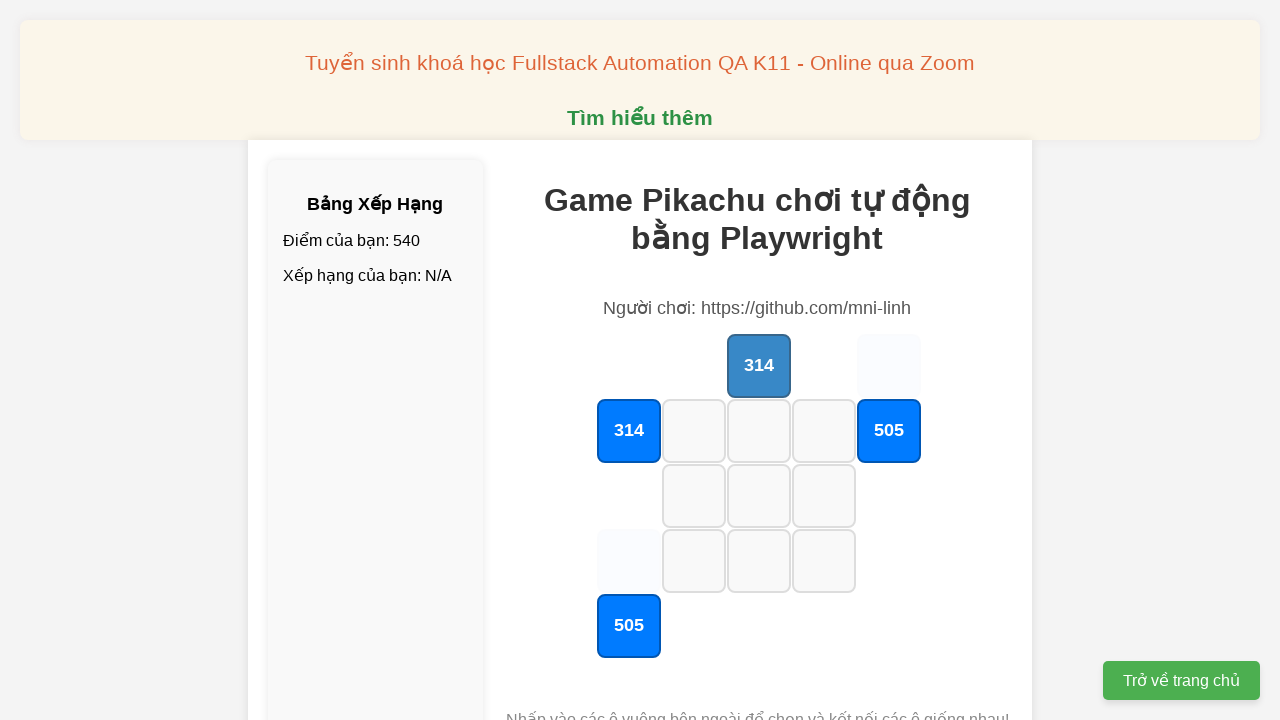

Clicked second cell with value '314' at (629, 431) on //div[@id="grid"]/div[text()="314"][2]
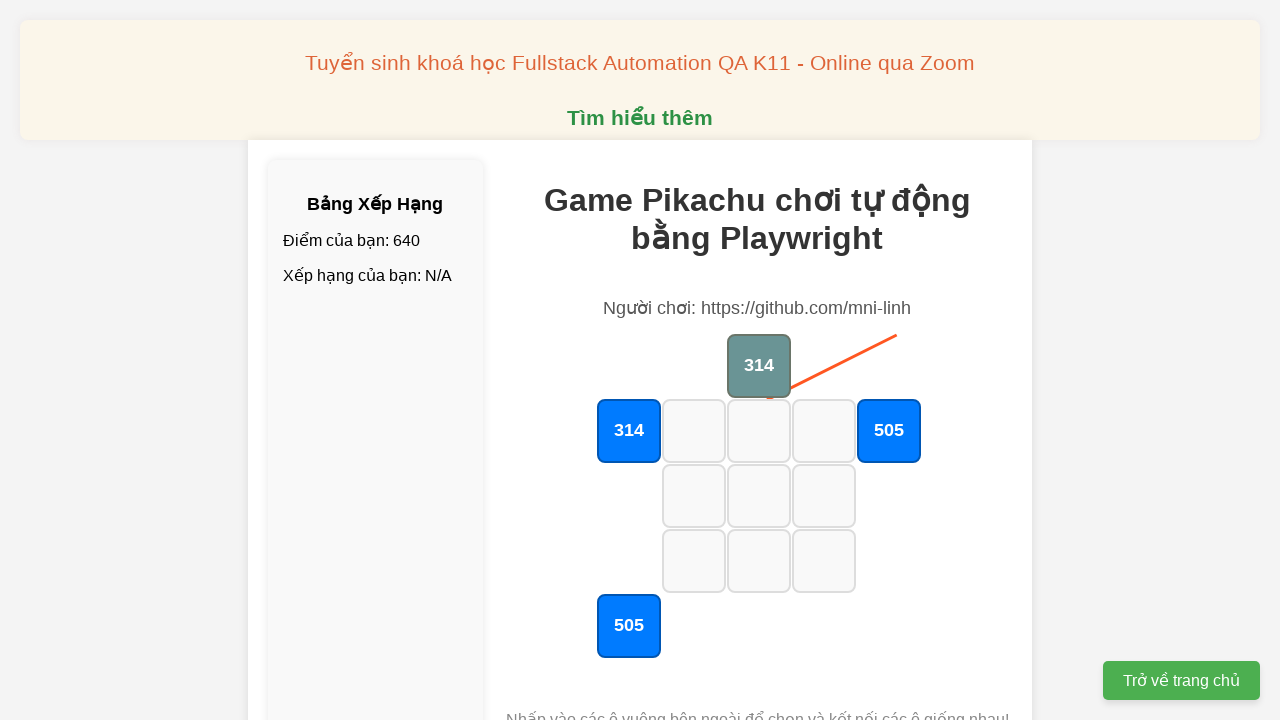

First cell with value '314' disappeared
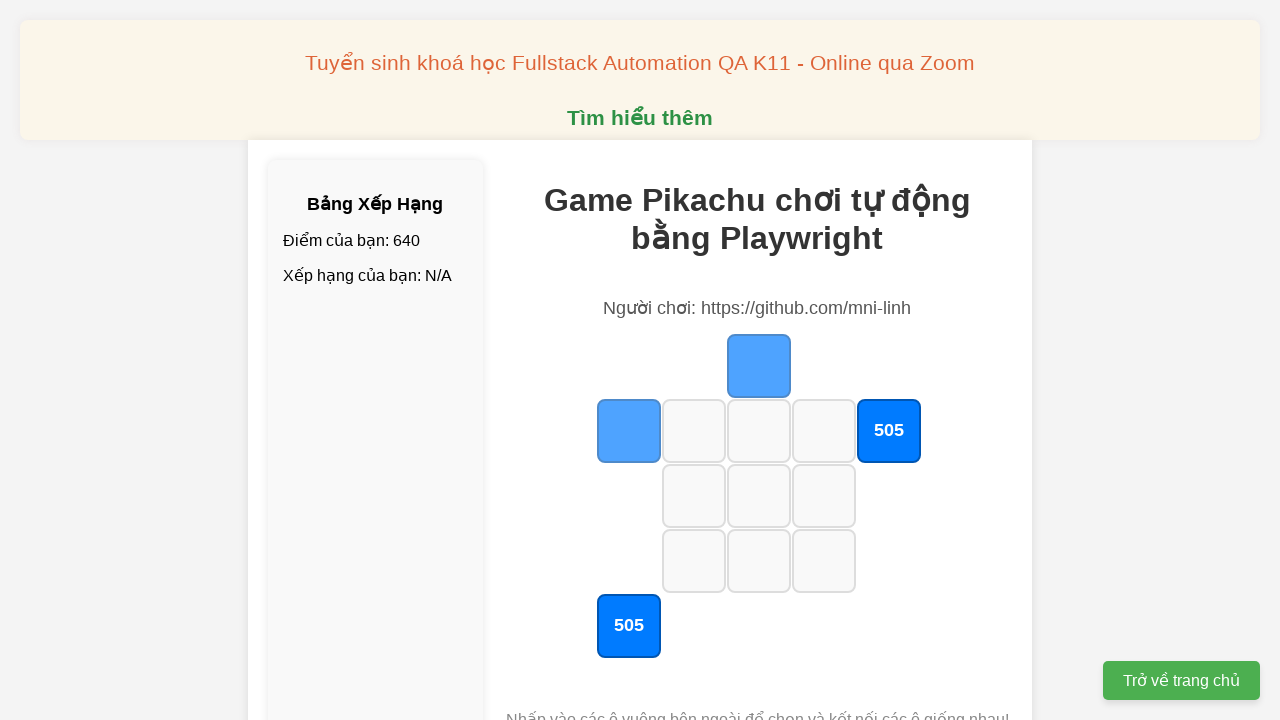

Second cell with value '314' disappeared
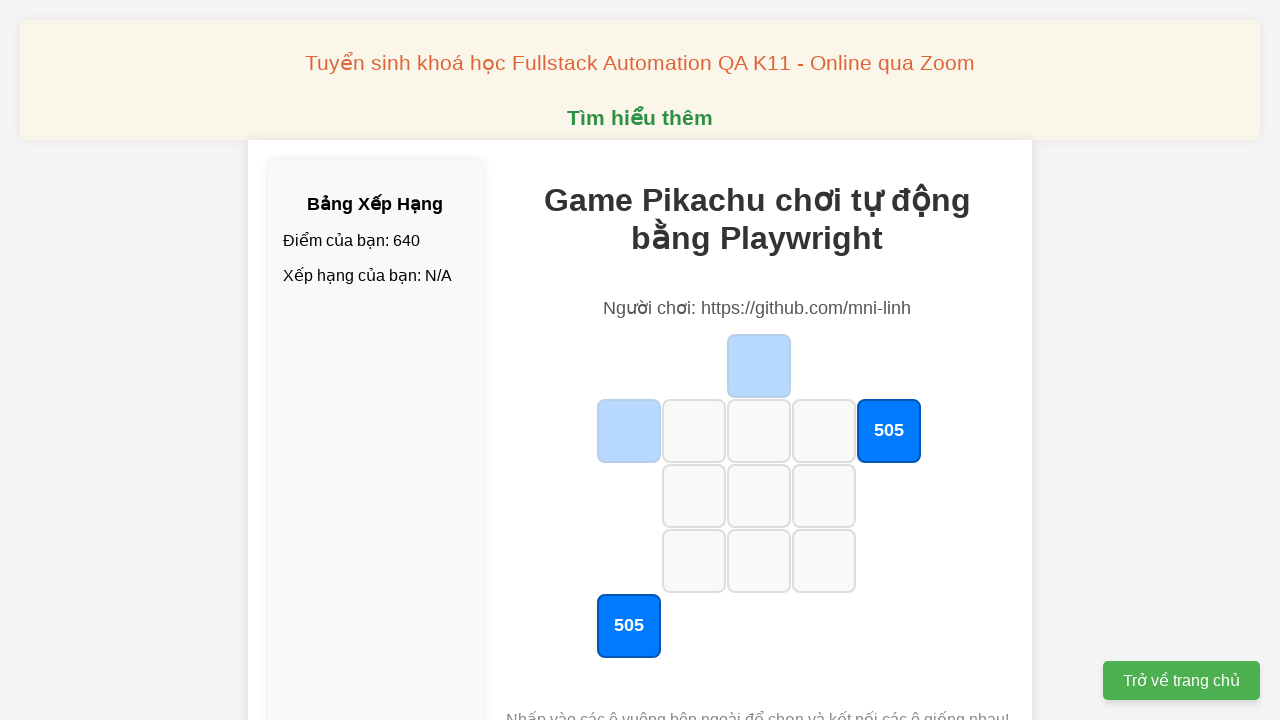

Clicked first cell with value '505' at (889, 431) on //div[@id="grid"]/div[text()="505"][1]
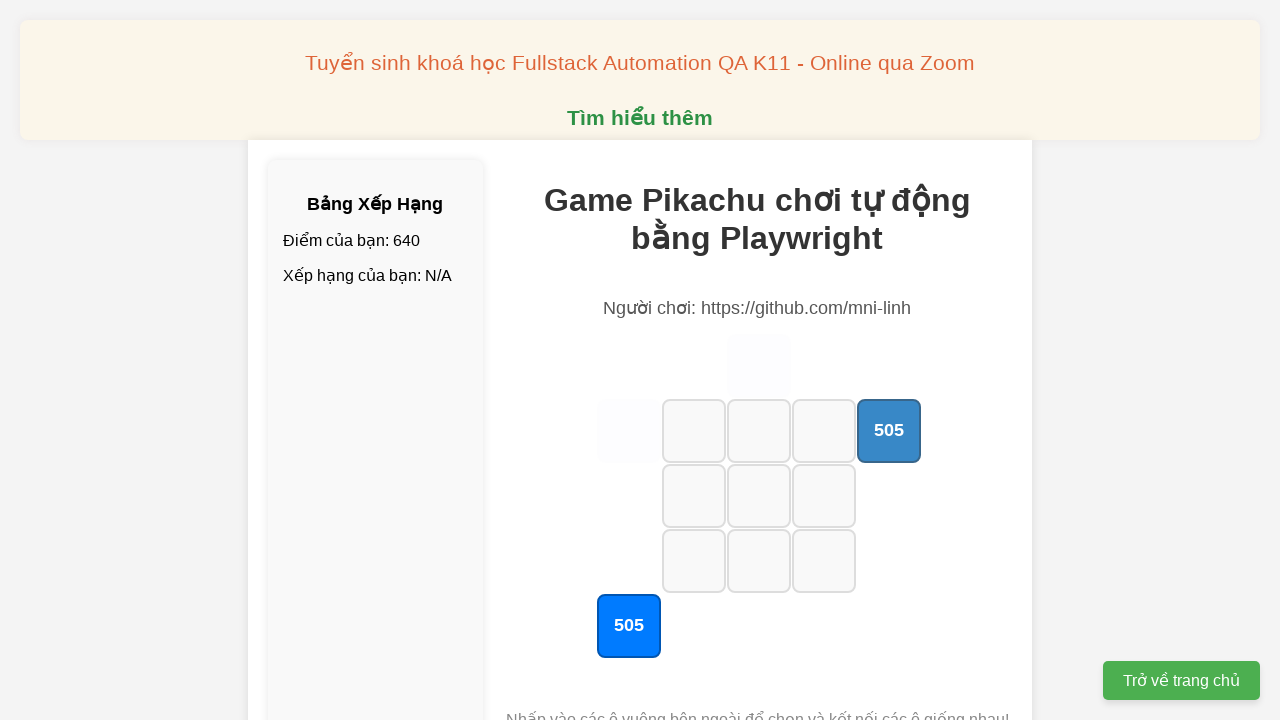

Clicked second cell with value '505' at (629, 626) on //div[@id="grid"]/div[text()="505"][2]
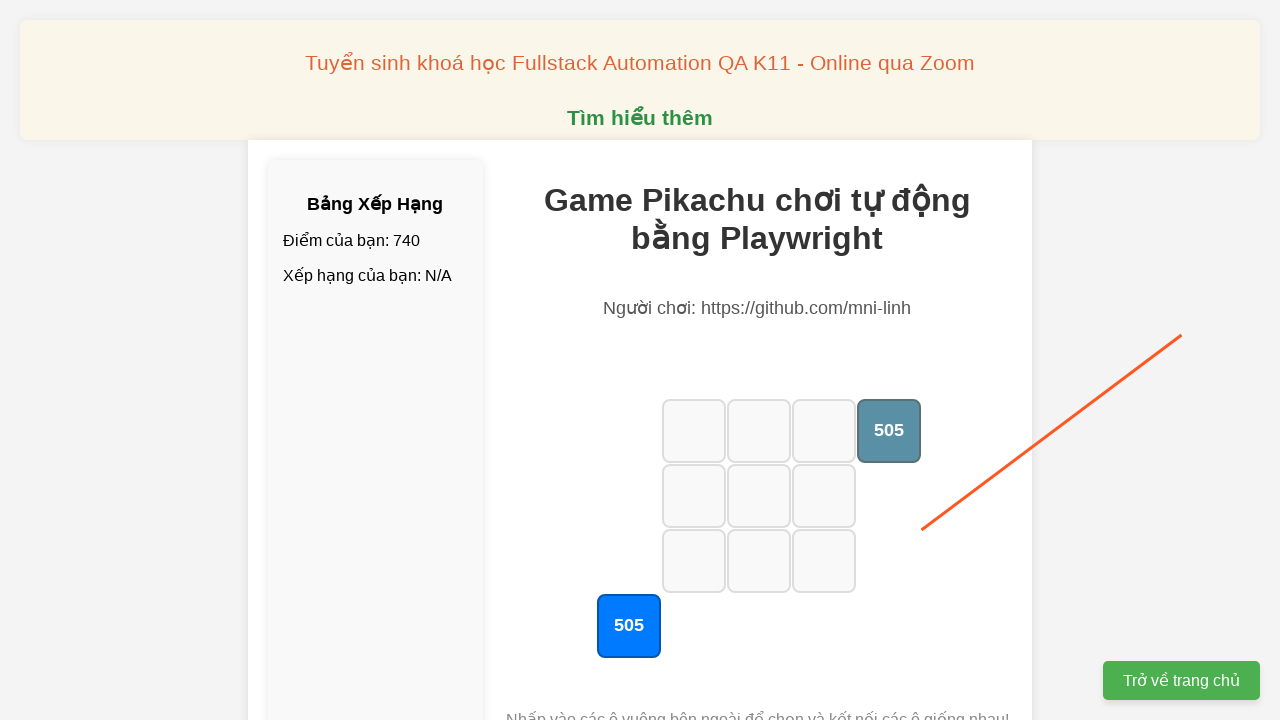

First cell with value '505' disappeared
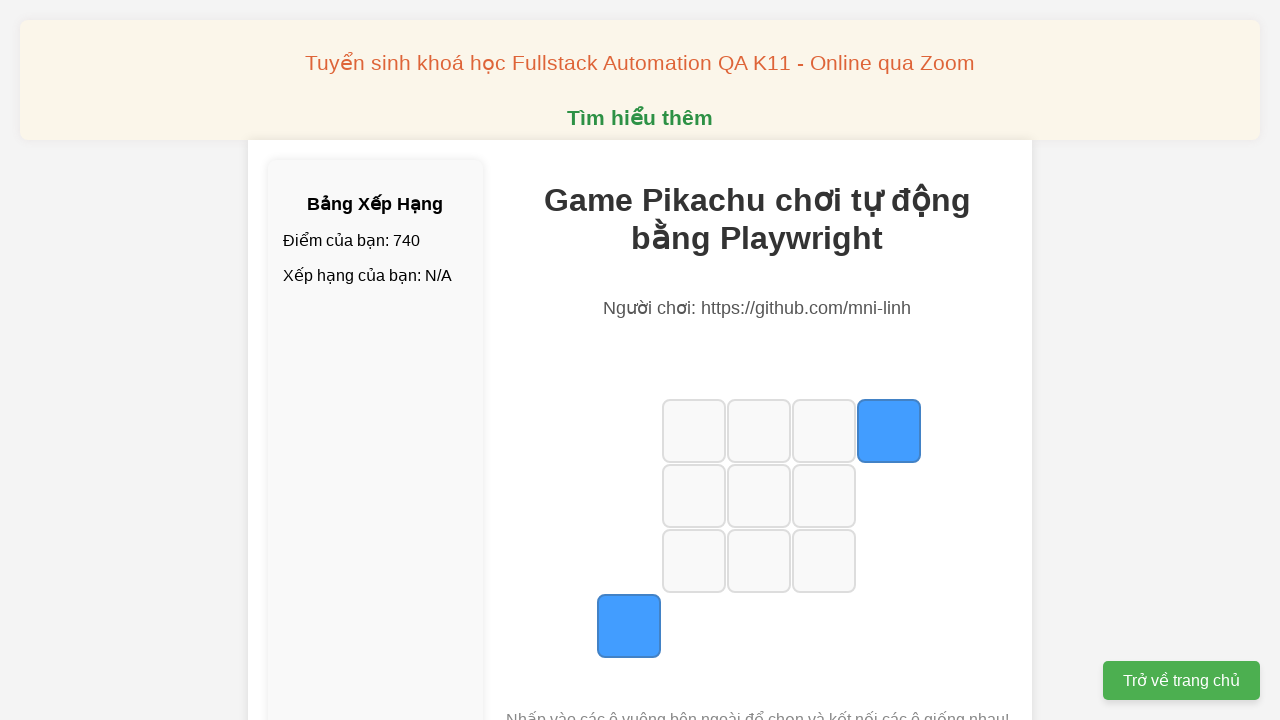

Second cell with value '505' disappeared
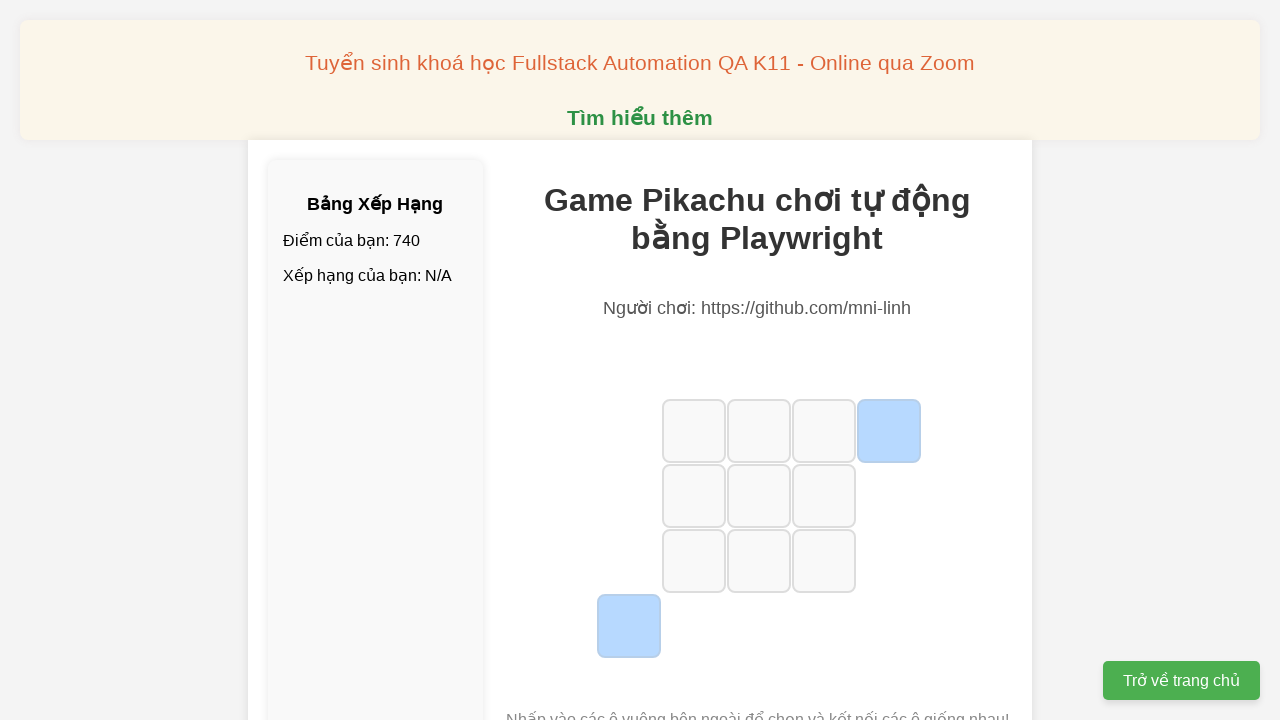

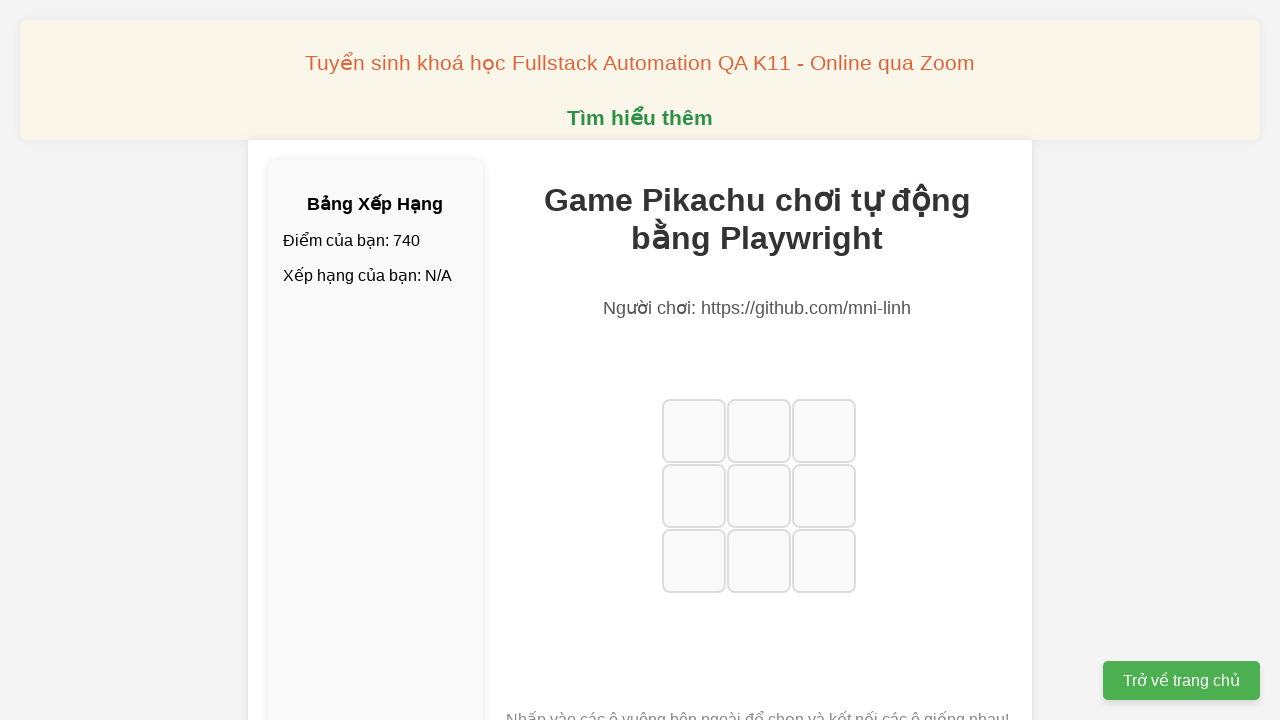